Tests navigation through the jQuery UI sidebar menu by iterating through all menu items in the second aside section, scrolling to each item, and clicking them sequentially.

Starting URL: https://jqueryui.com/slider/

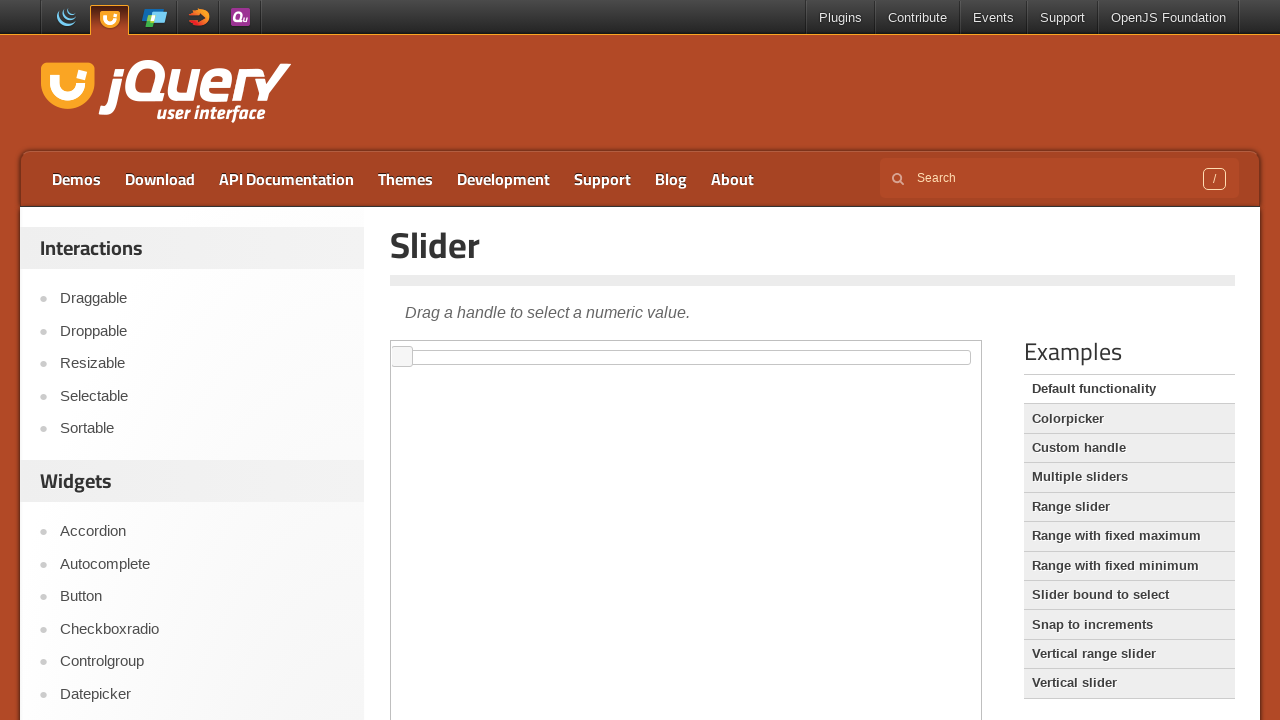

Scrolled to position (165, 547) to reveal menu item 1
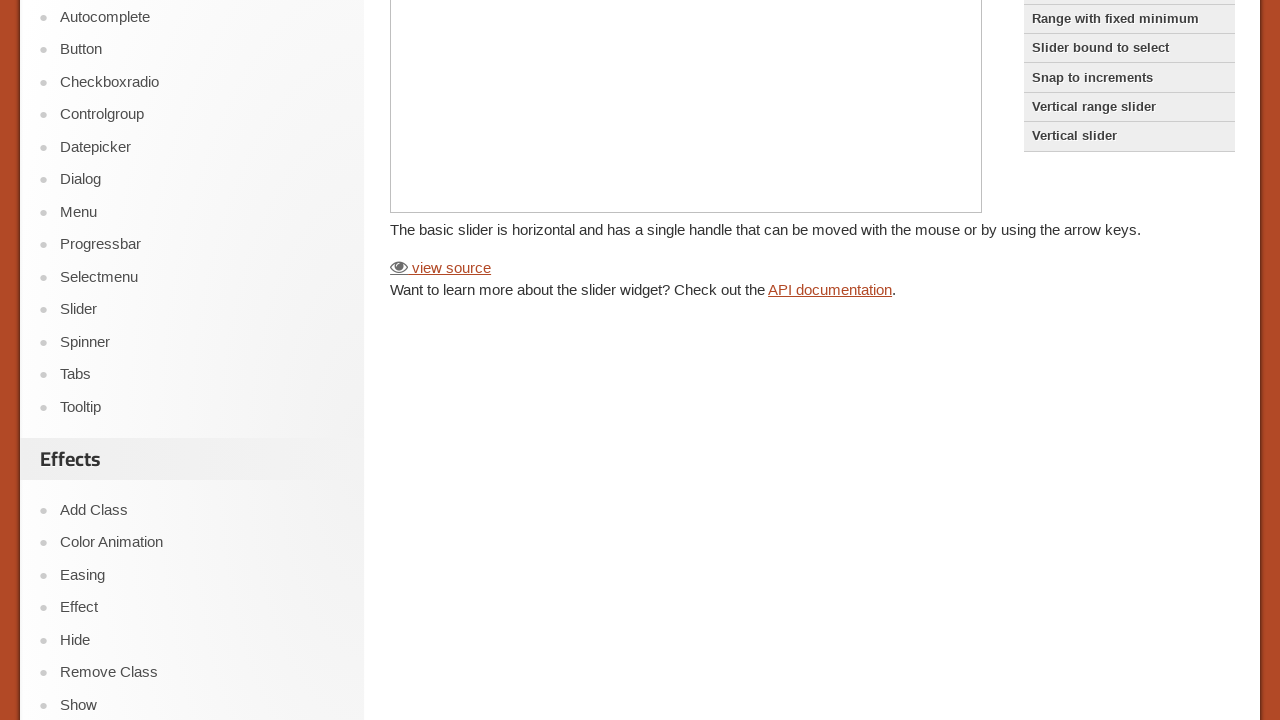

Clicked menu item 1 in second sidebar section at (202, 361) on xpath=//div[@id='sidebar']/aside[2]//ul/li[1]/a
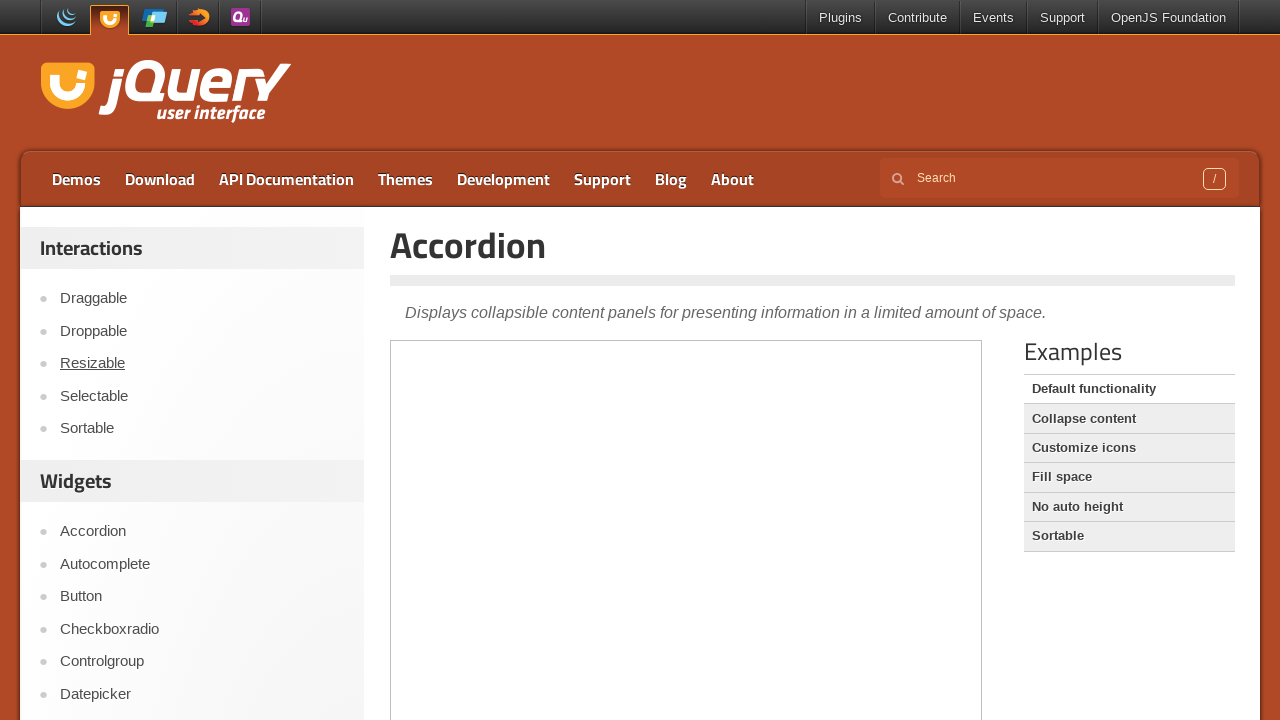

Waited 500ms for page to respond after clicking menu item 1
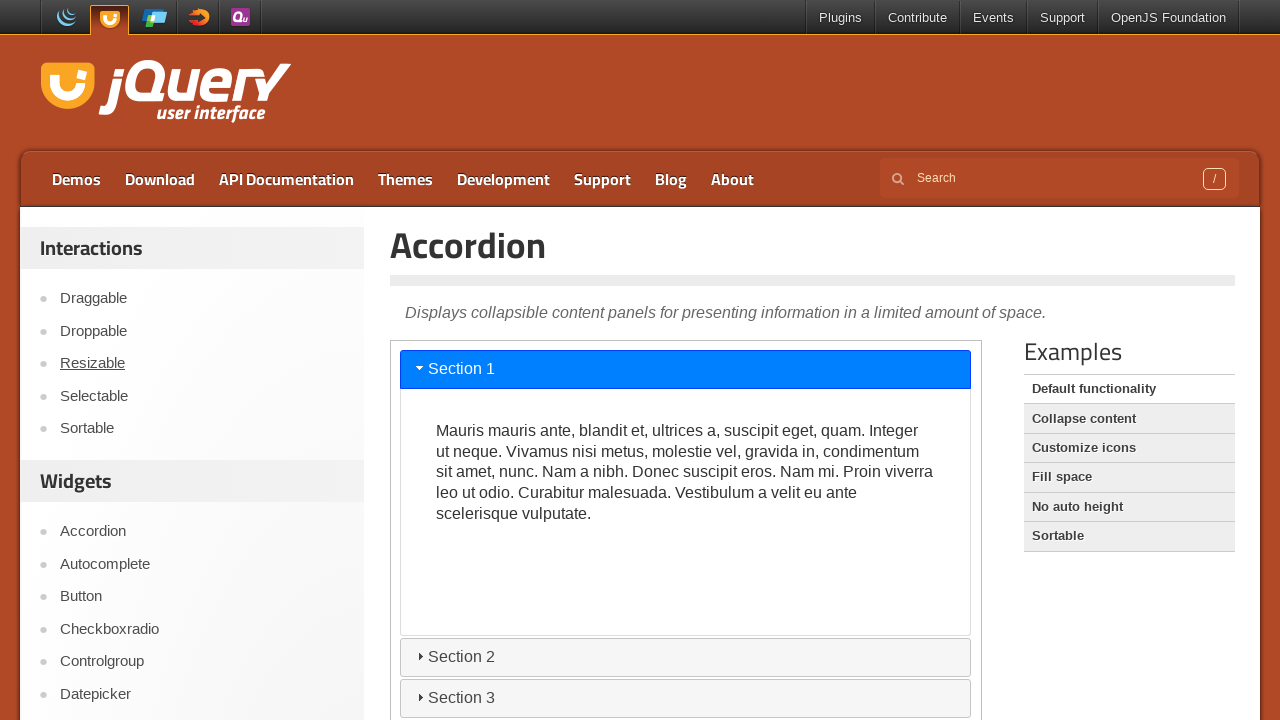

Scrolled to position (165, 547) to reveal menu item 2
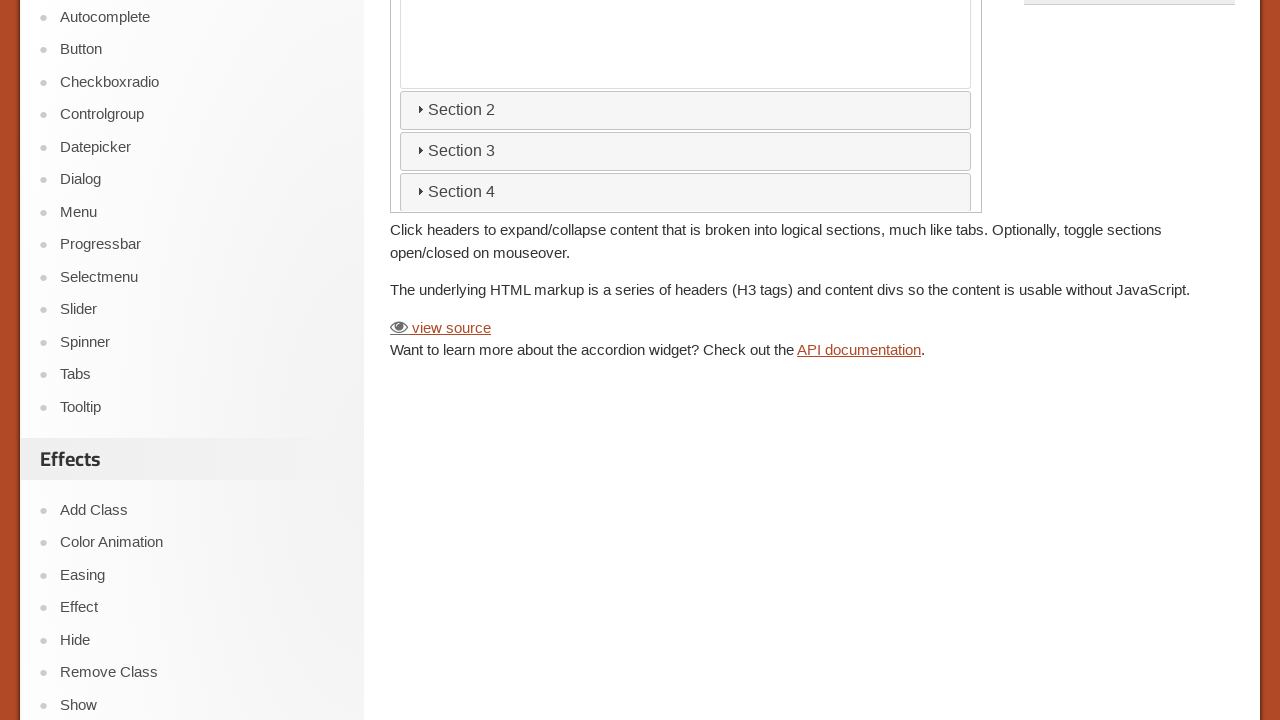

Clicked menu item 2 in second sidebar section at (202, 17) on xpath=//div[@id='sidebar']/aside[2]//ul/li[2]/a
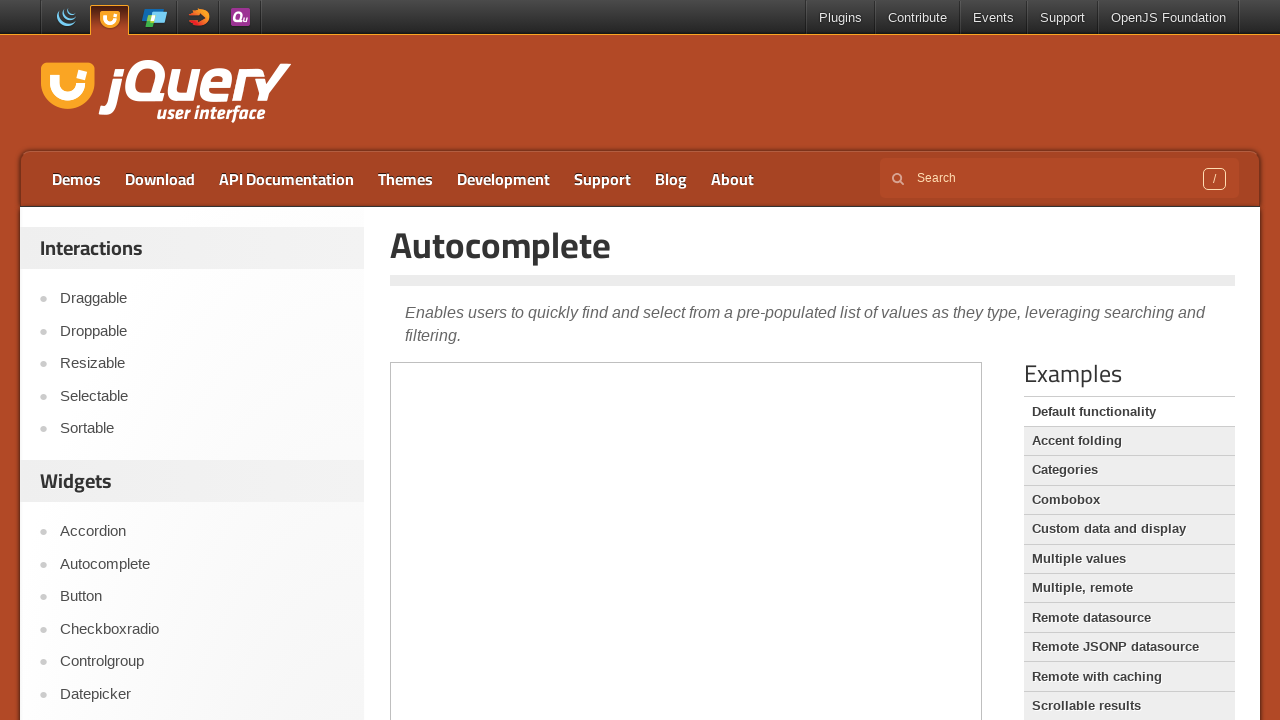

Waited 500ms for page to respond after clicking menu item 2
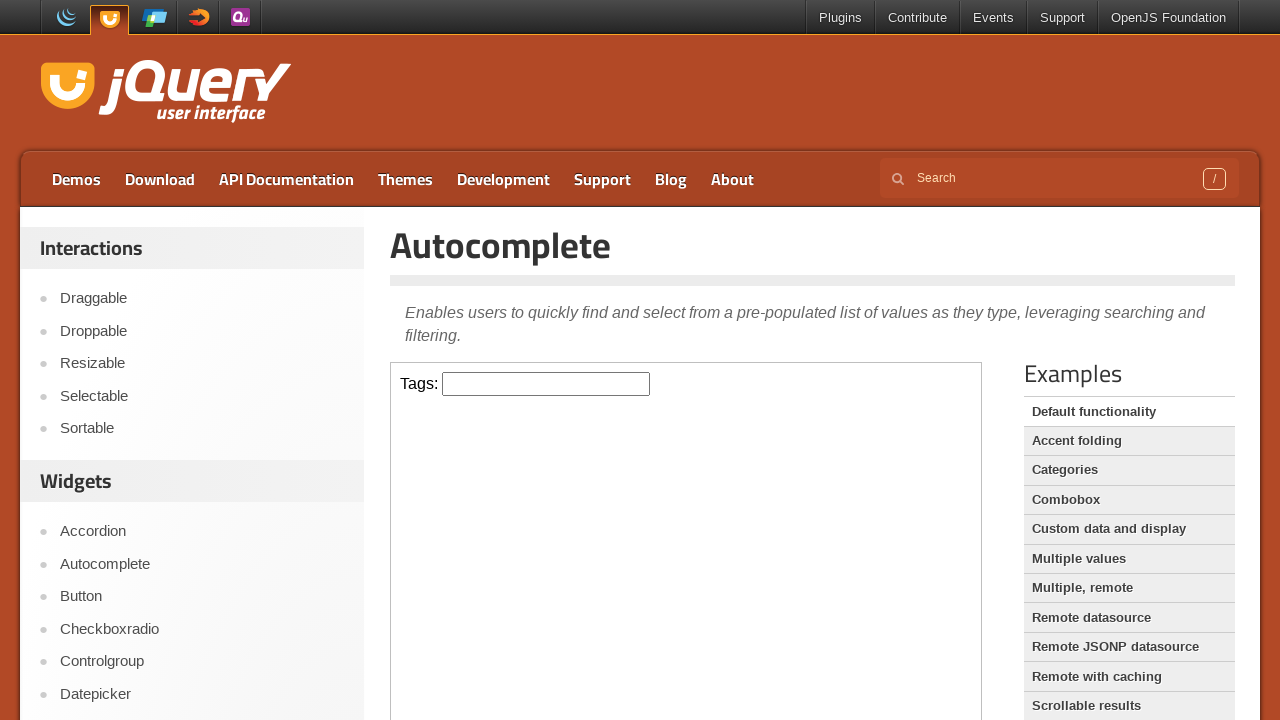

Scrolled to position (165, 547) to reveal menu item 3
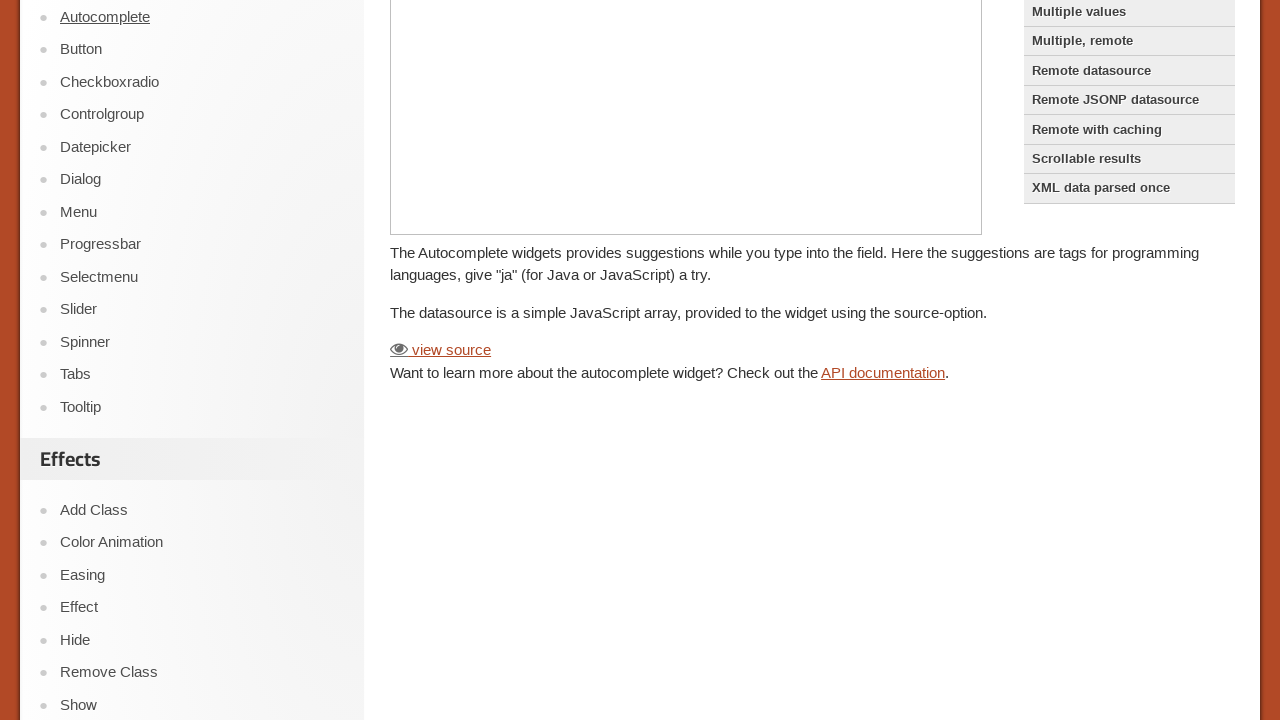

Clicked menu item 3 in second sidebar section at (202, 50) on xpath=//div[@id='sidebar']/aside[2]//ul/li[3]/a
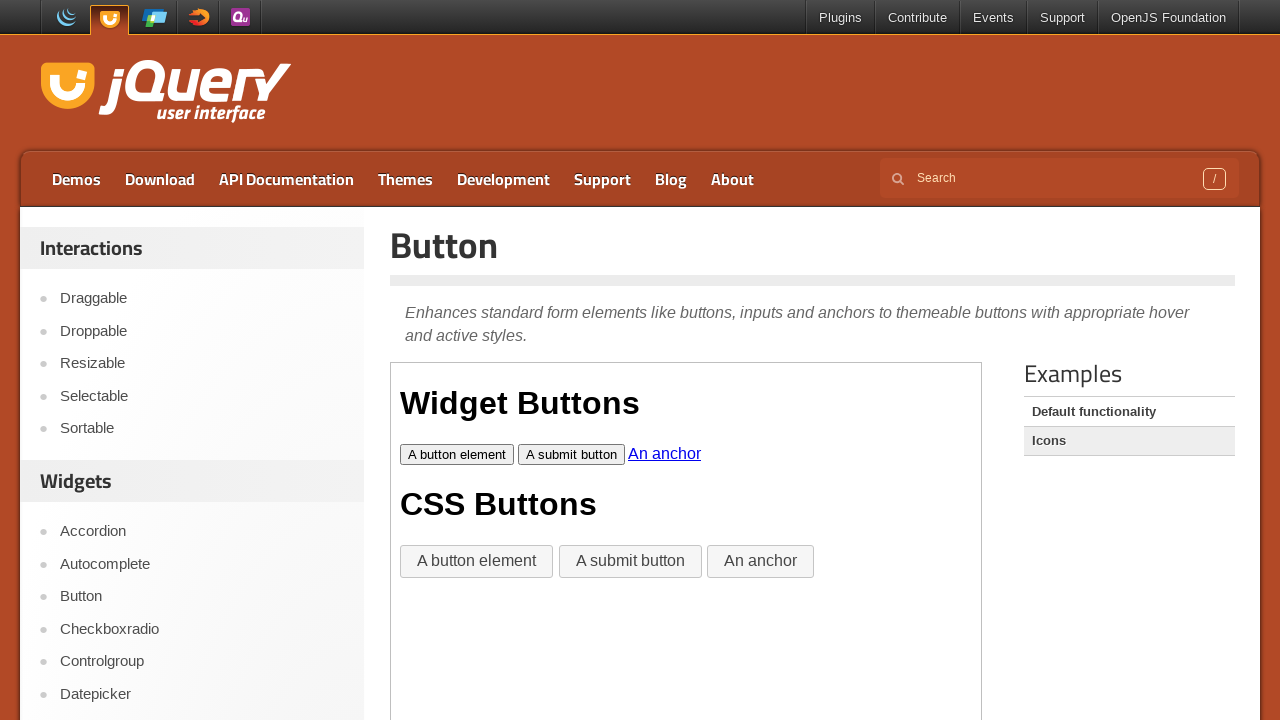

Waited 500ms for page to respond after clicking menu item 3
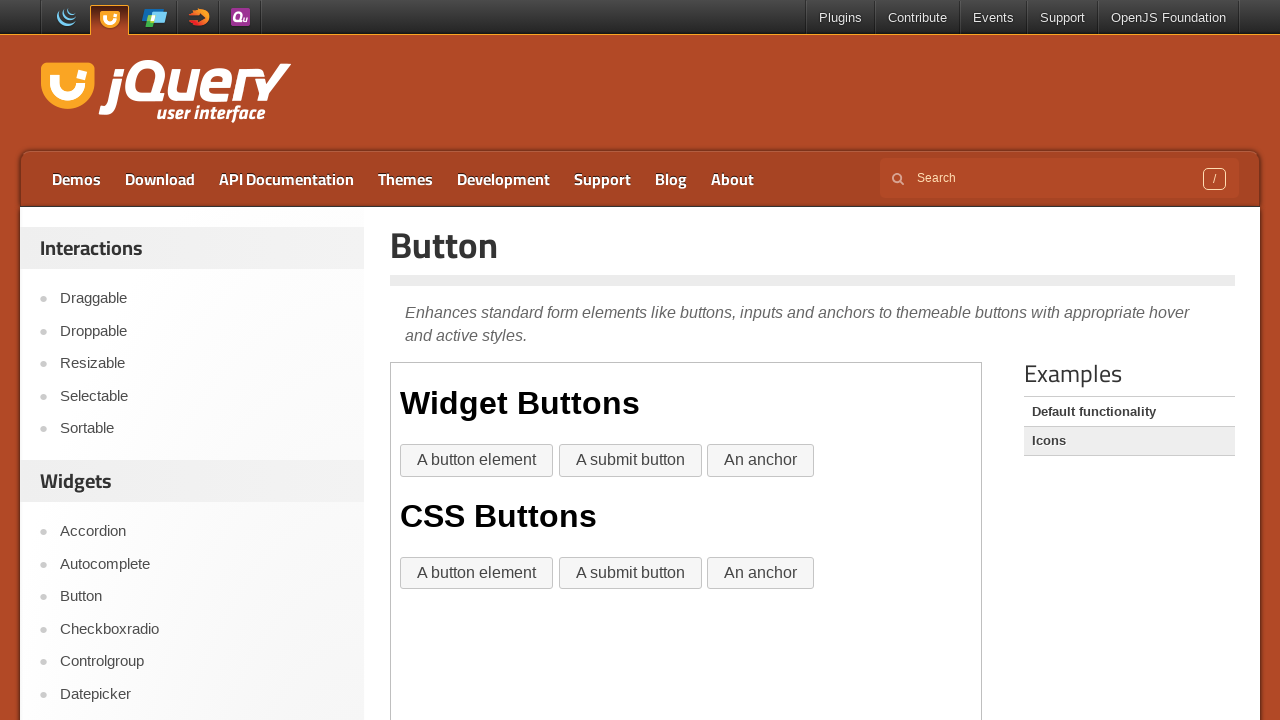

Scrolled to position (165, 547) to reveal menu item 4
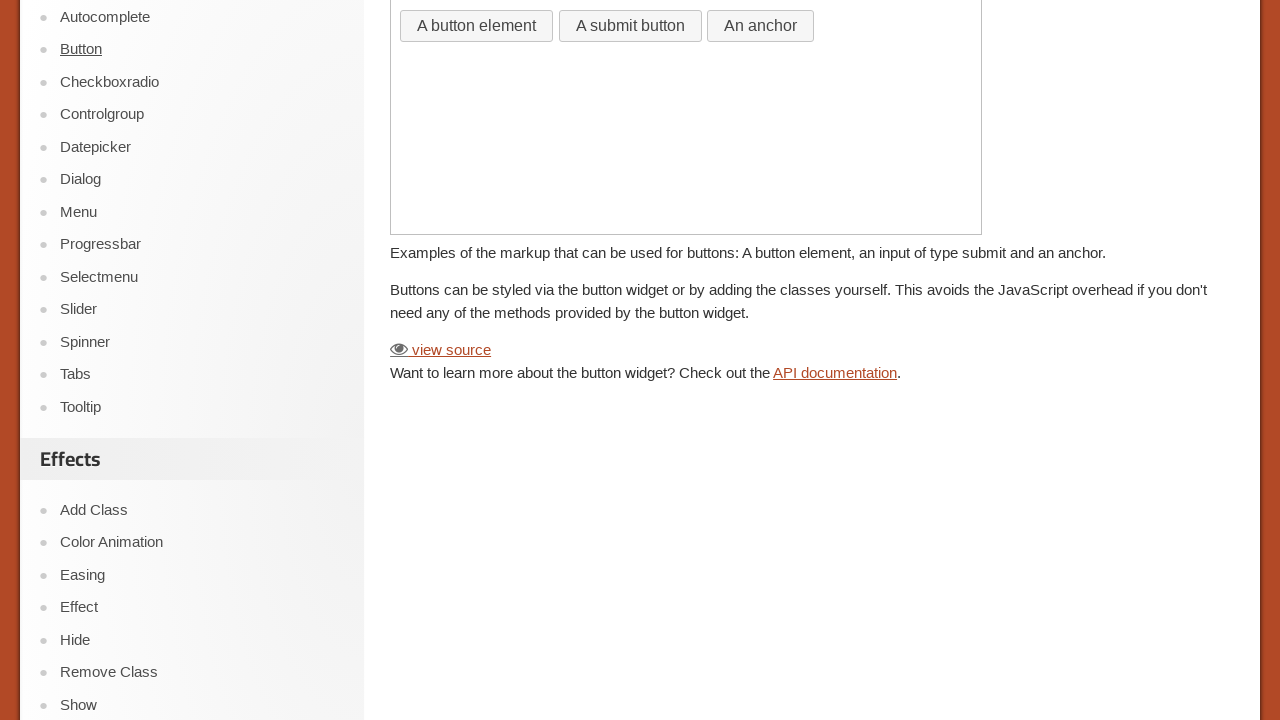

Clicked menu item 4 in second sidebar section at (202, 82) on xpath=//div[@id='sidebar']/aside[2]//ul/li[4]/a
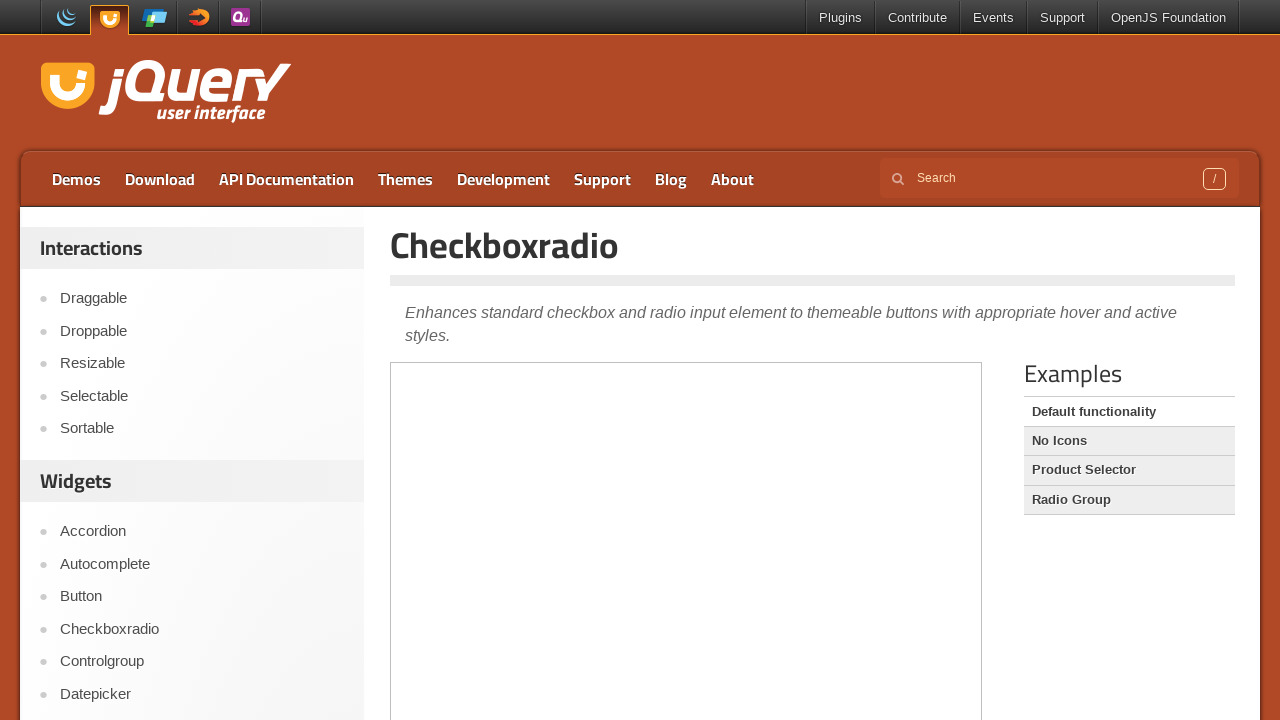

Waited 500ms for page to respond after clicking menu item 4
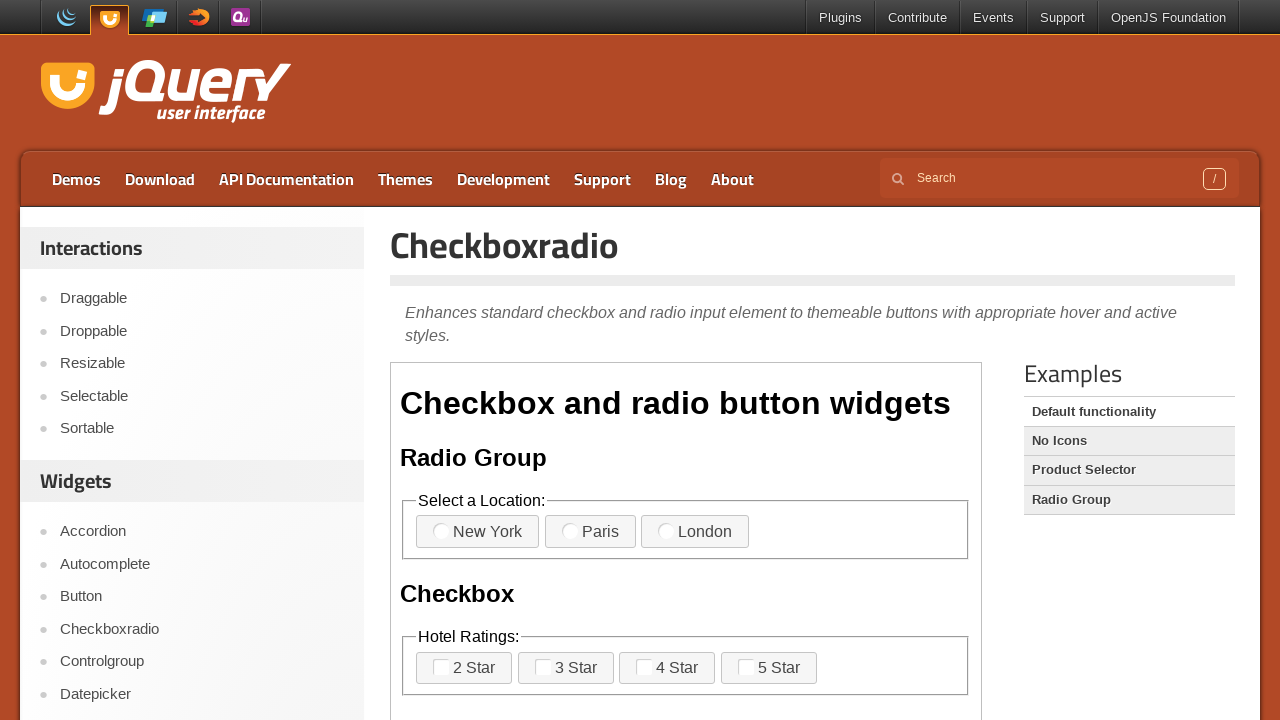

Scrolled to position (165, 547) to reveal menu item 5
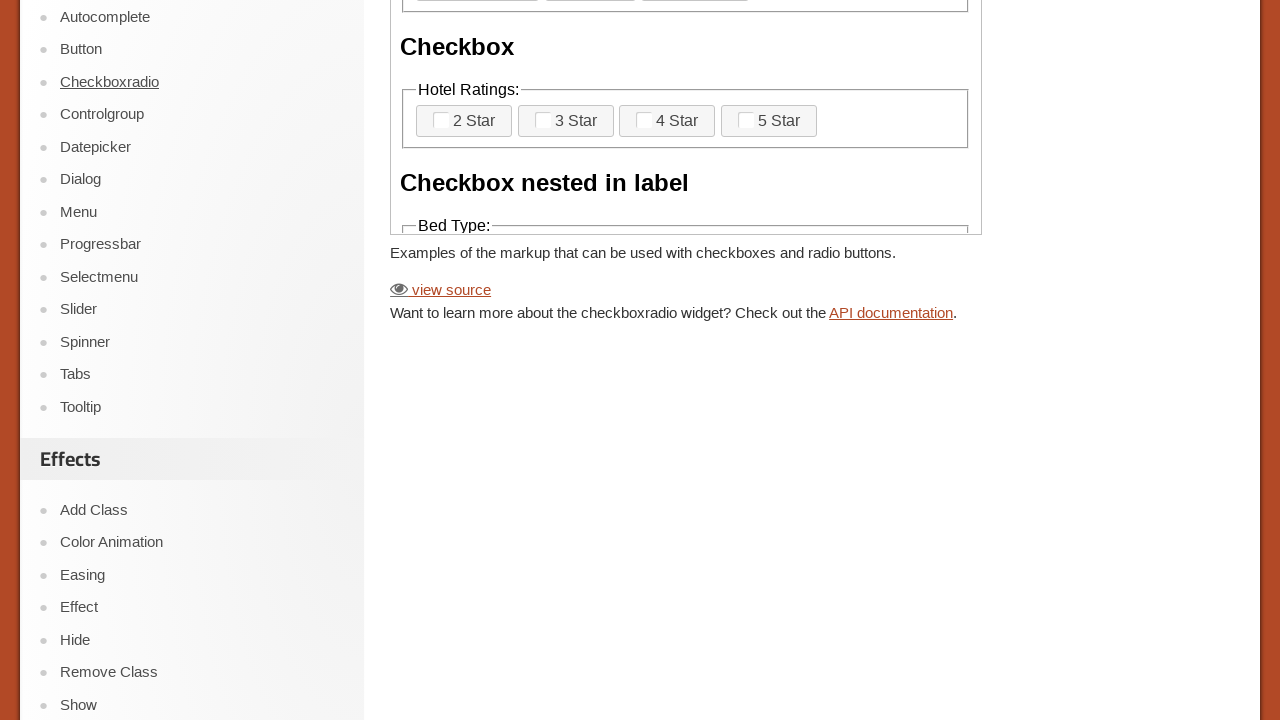

Clicked menu item 5 in second sidebar section at (202, 115) on xpath=//div[@id='sidebar']/aside[2]//ul/li[5]/a
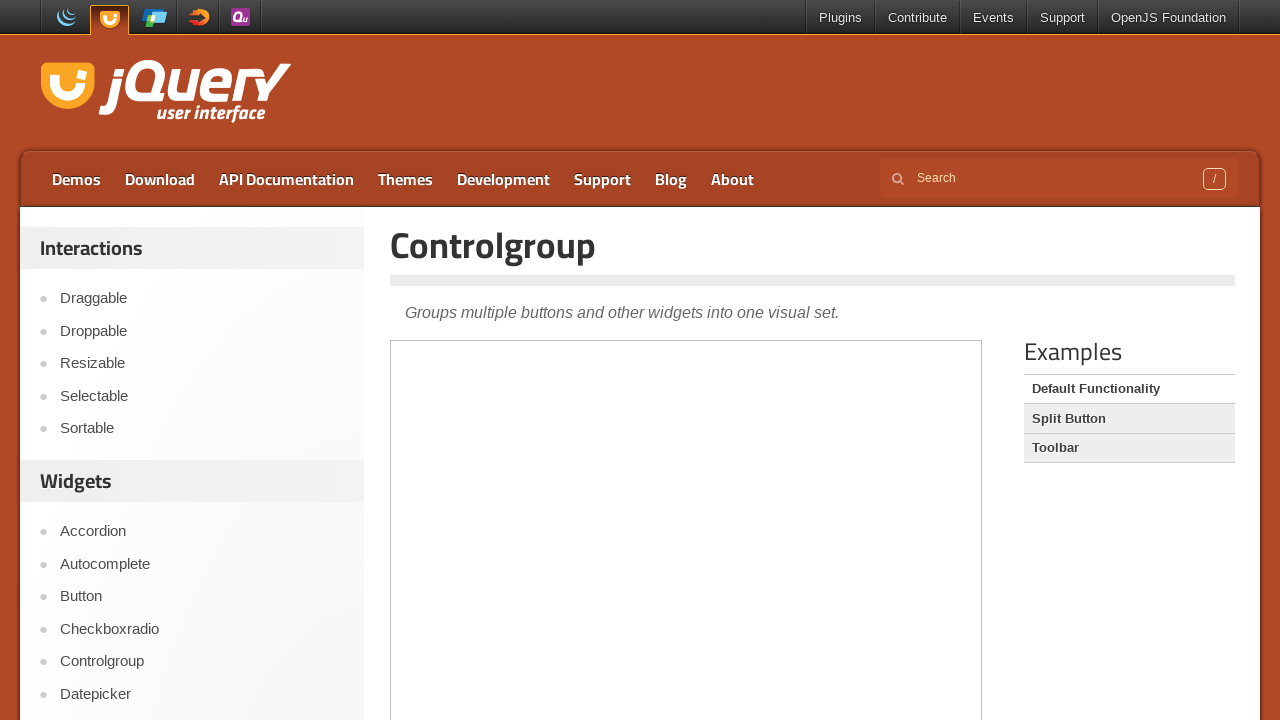

Waited 500ms for page to respond after clicking menu item 5
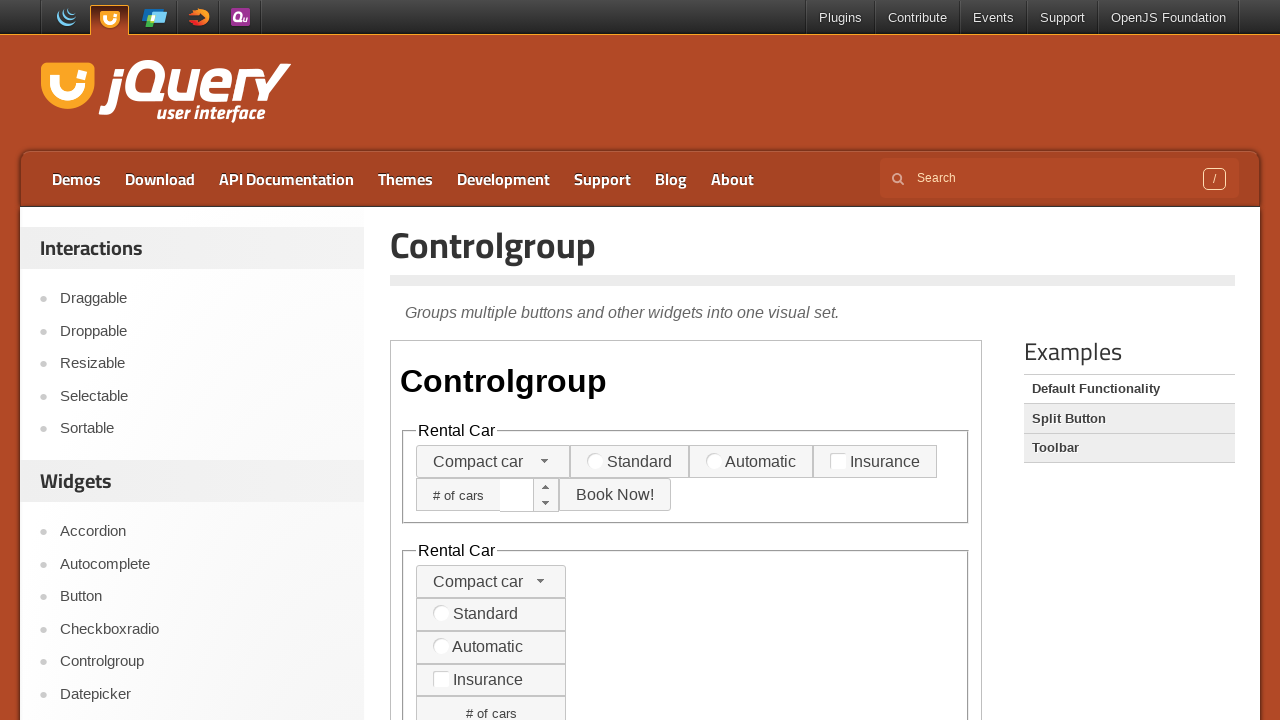

Scrolled to position (165, 547) to reveal menu item 6
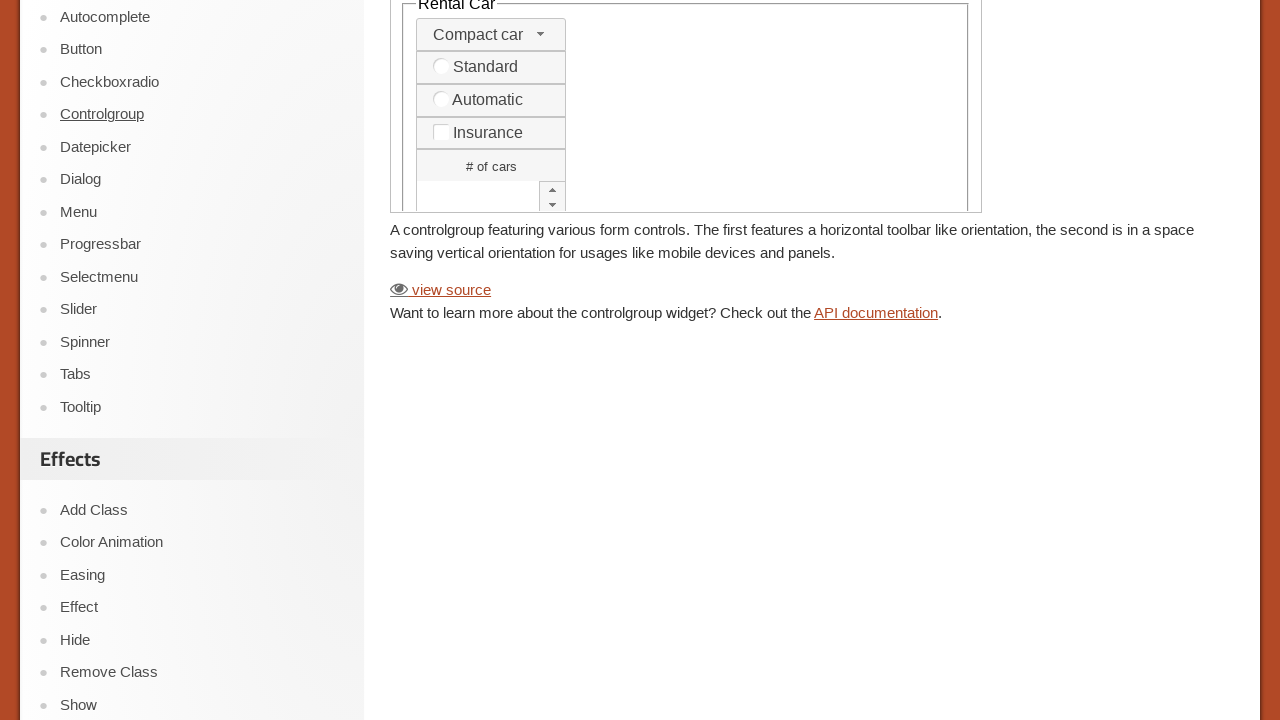

Clicked menu item 6 in second sidebar section at (202, 147) on xpath=//div[@id='sidebar']/aside[2]//ul/li[6]/a
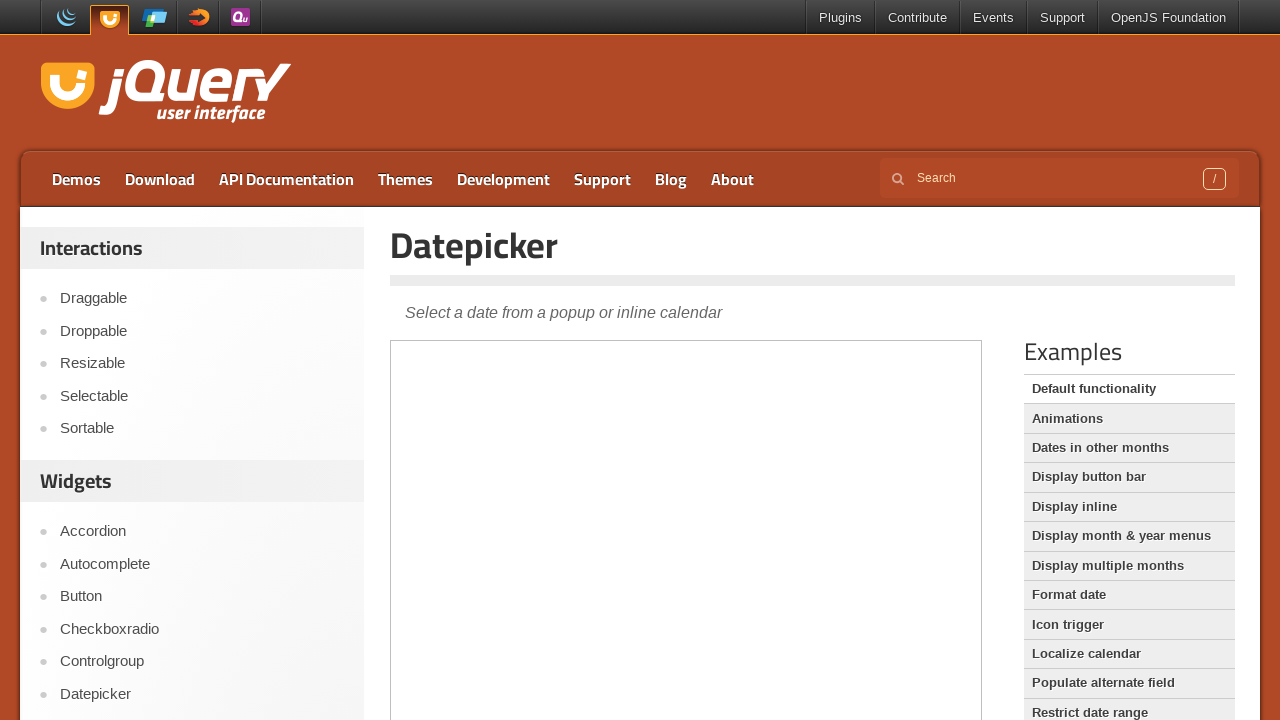

Waited 500ms for page to respond after clicking menu item 6
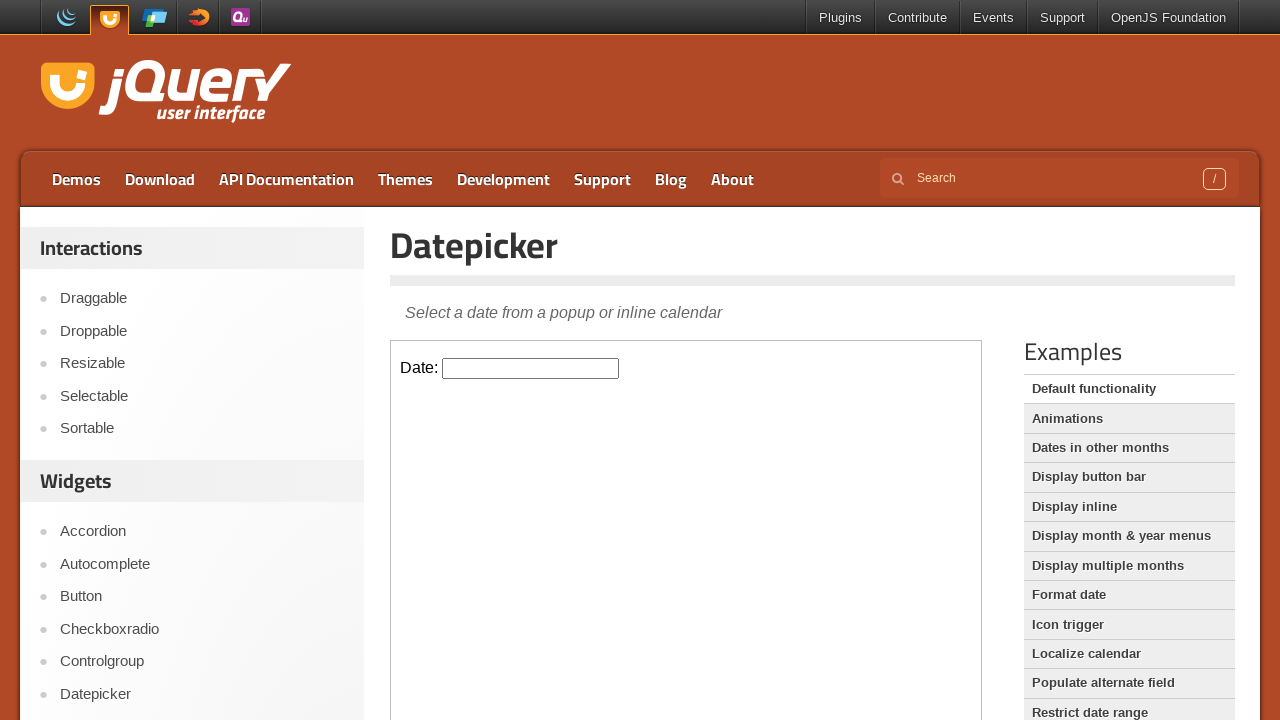

Scrolled to position (165, 547) to reveal menu item 7
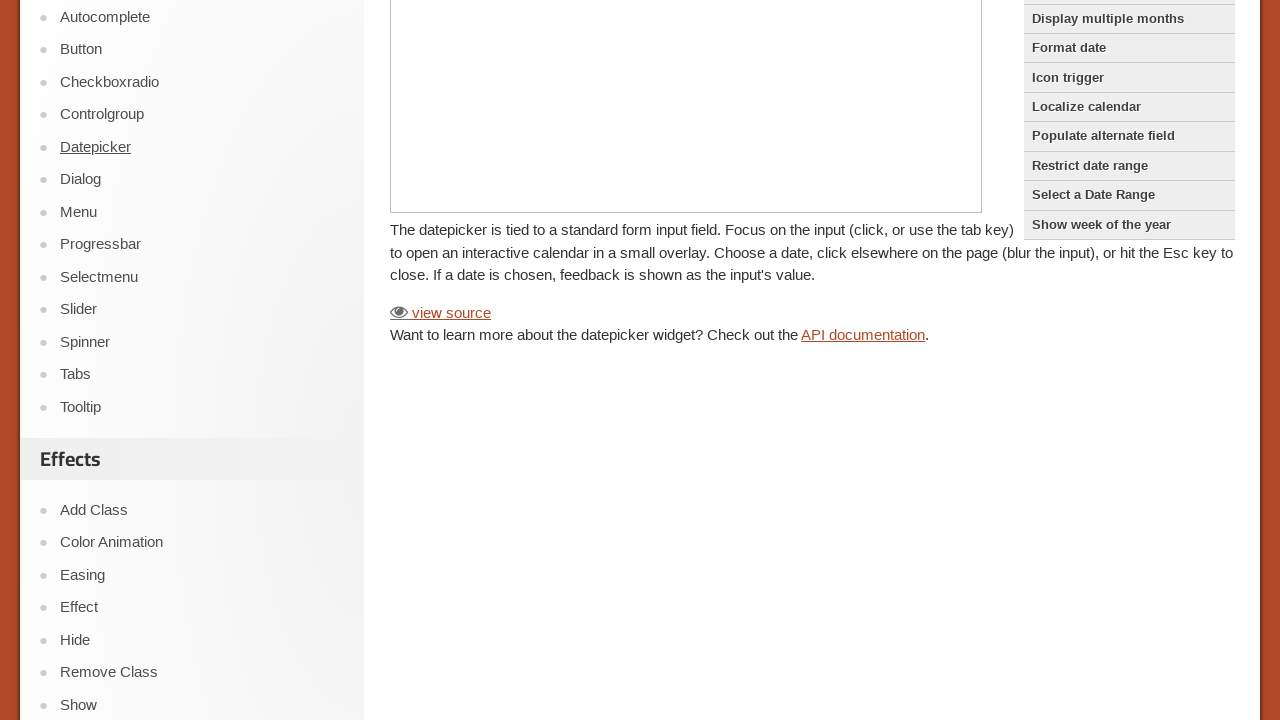

Clicked menu item 7 in second sidebar section at (202, 180) on xpath=//div[@id='sidebar']/aside[2]//ul/li[7]/a
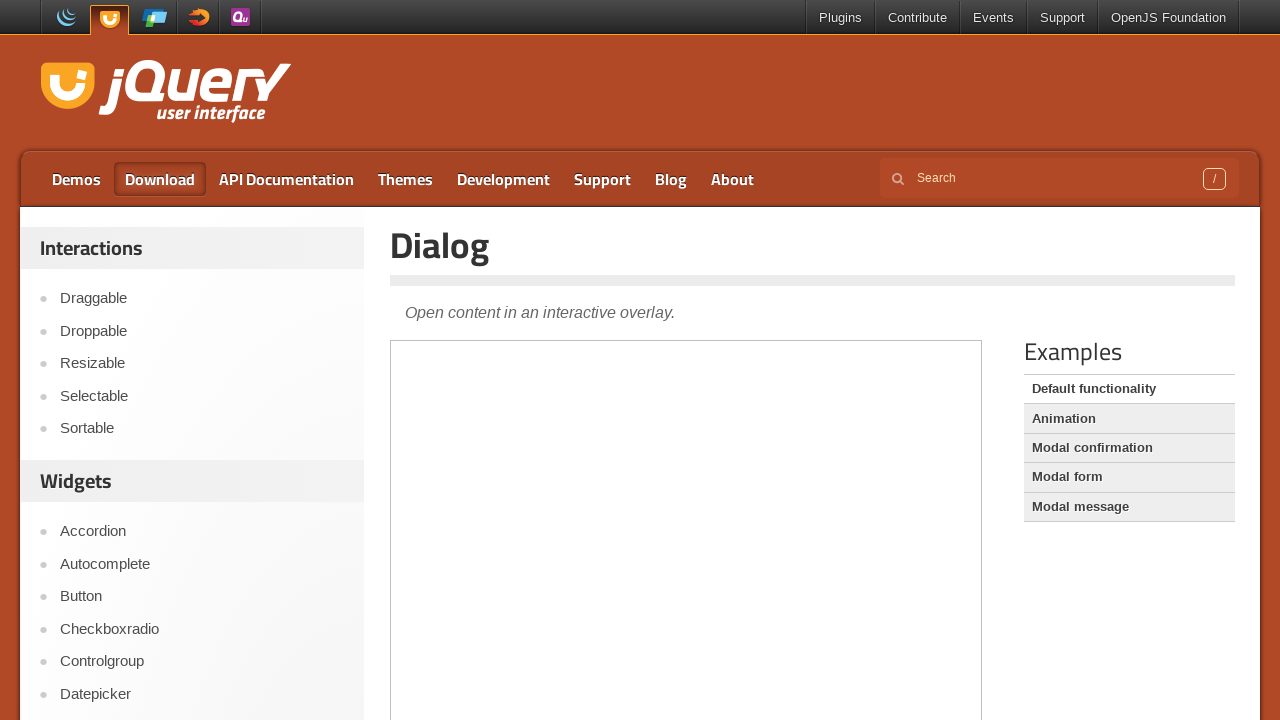

Waited 500ms for page to respond after clicking menu item 7
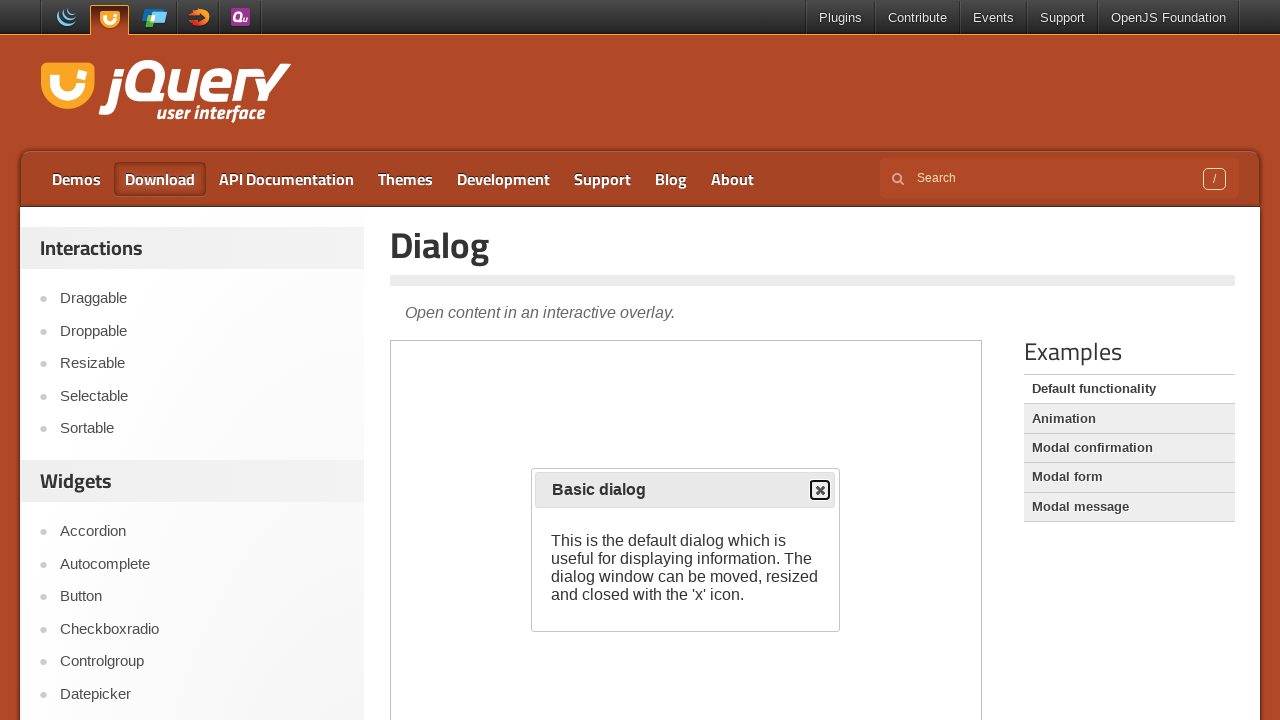

Scrolled to position (165, 547) to reveal menu item 8
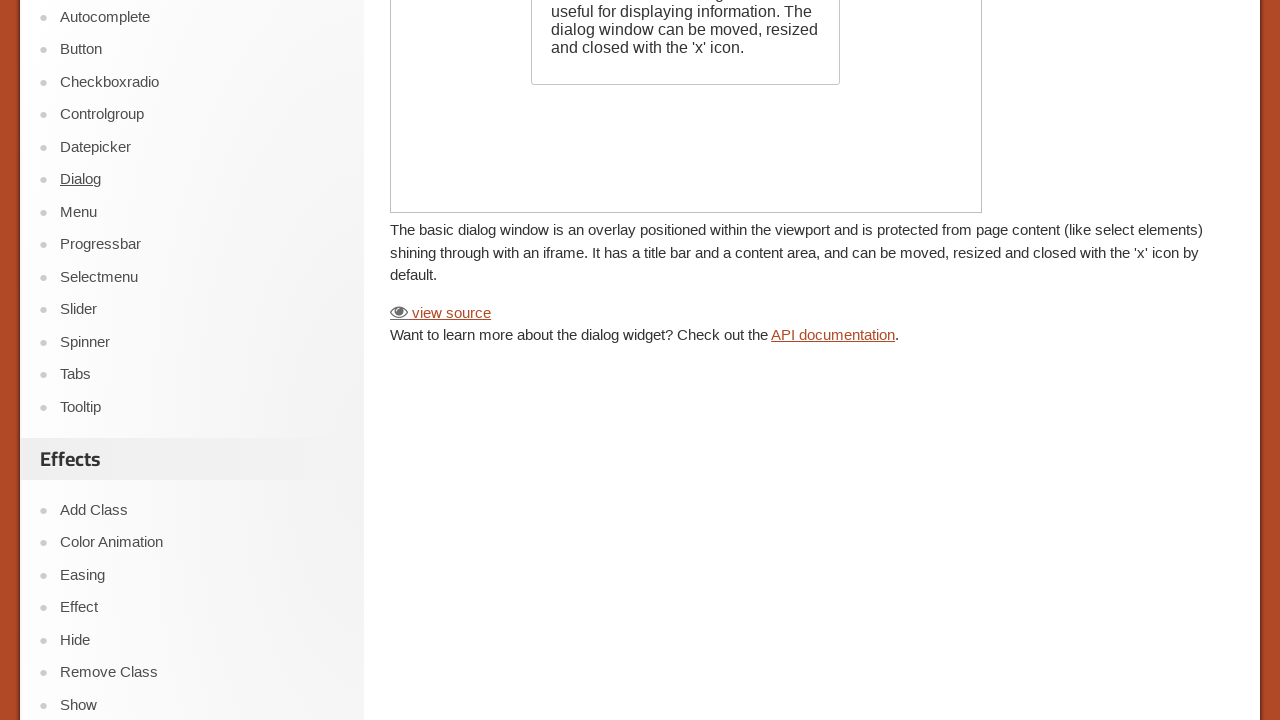

Clicked menu item 8 in second sidebar section at (202, 212) on xpath=//div[@id='sidebar']/aside[2]//ul/li[8]/a
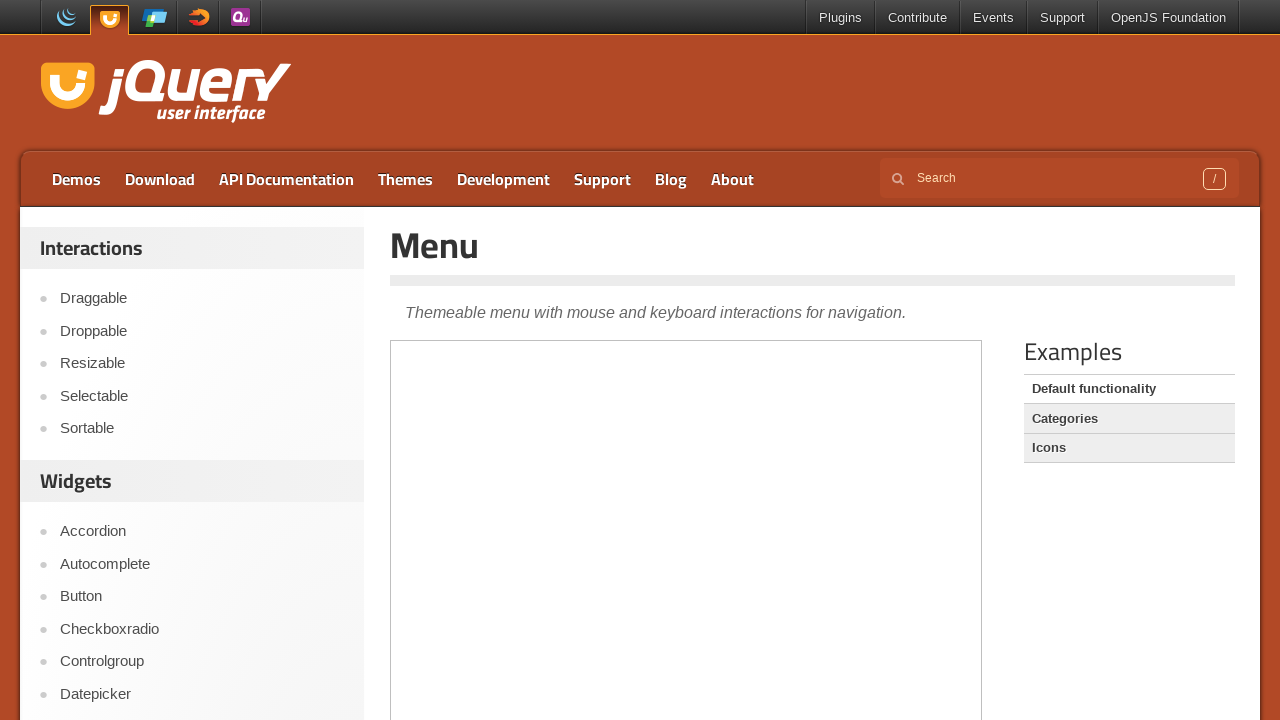

Waited 500ms for page to respond after clicking menu item 8
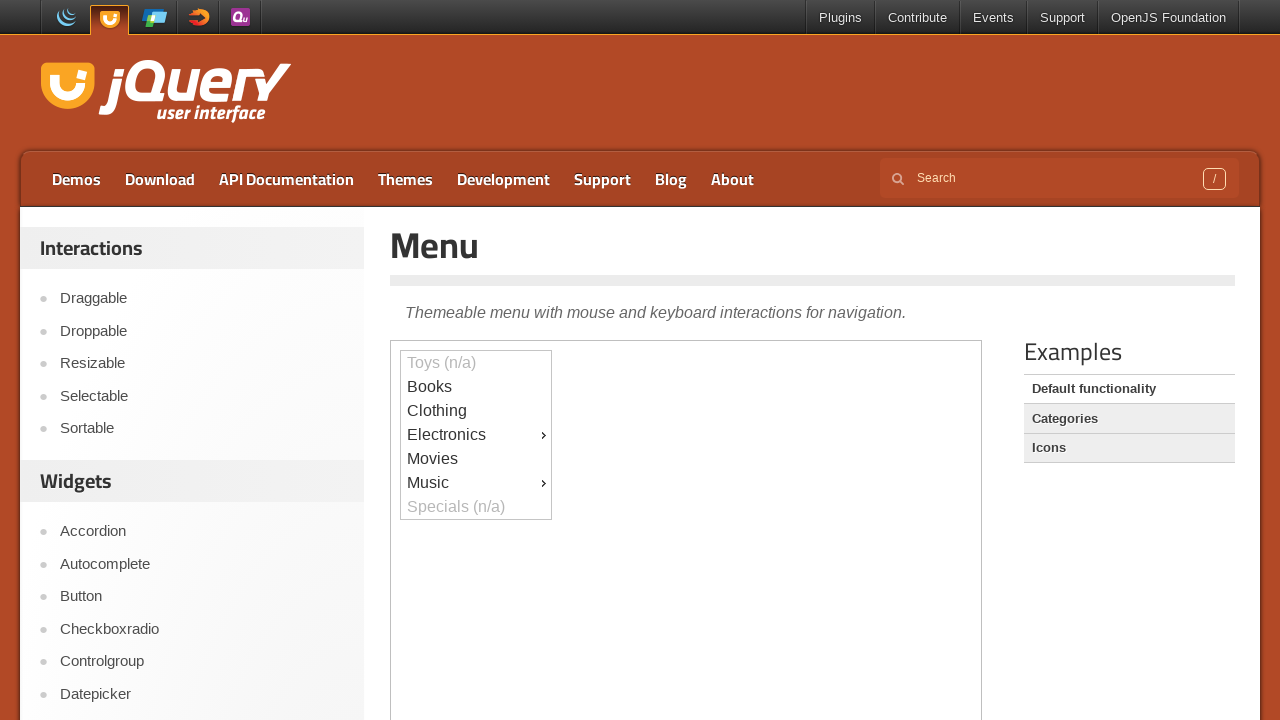

Scrolled to position (165, 547) to reveal menu item 9
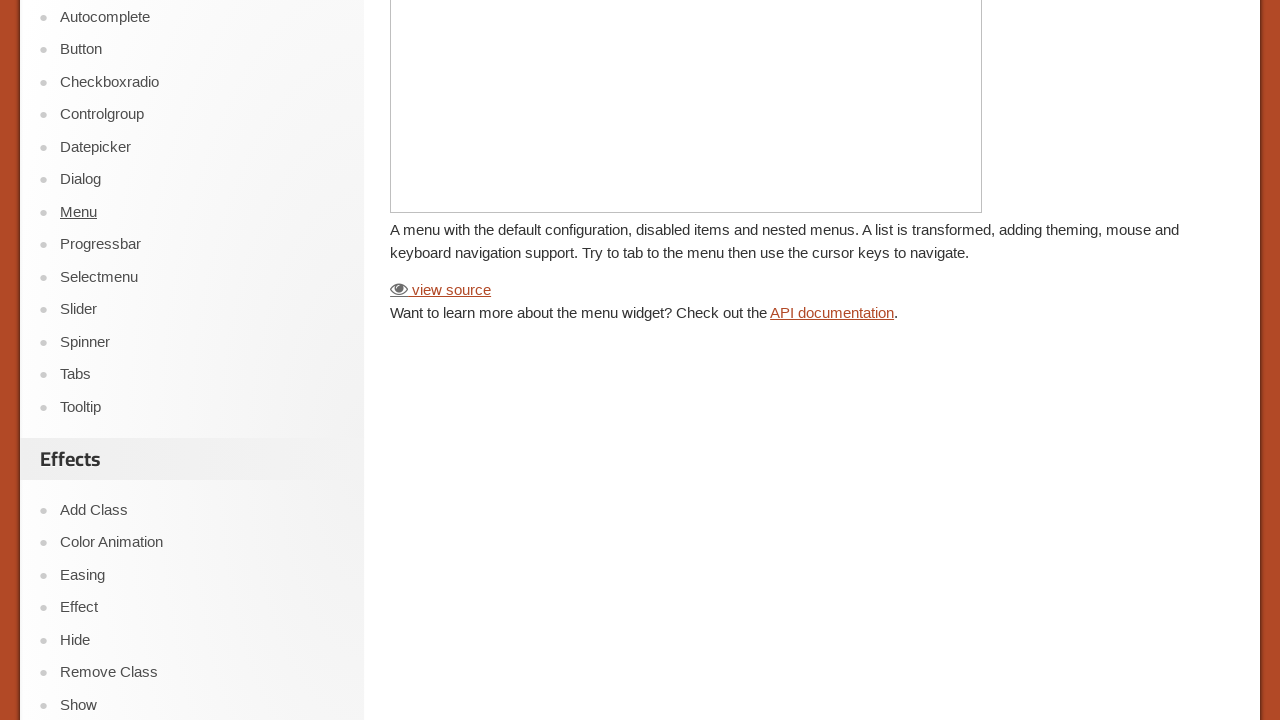

Clicked menu item 9 in second sidebar section at (202, 245) on xpath=//div[@id='sidebar']/aside[2]//ul/li[9]/a
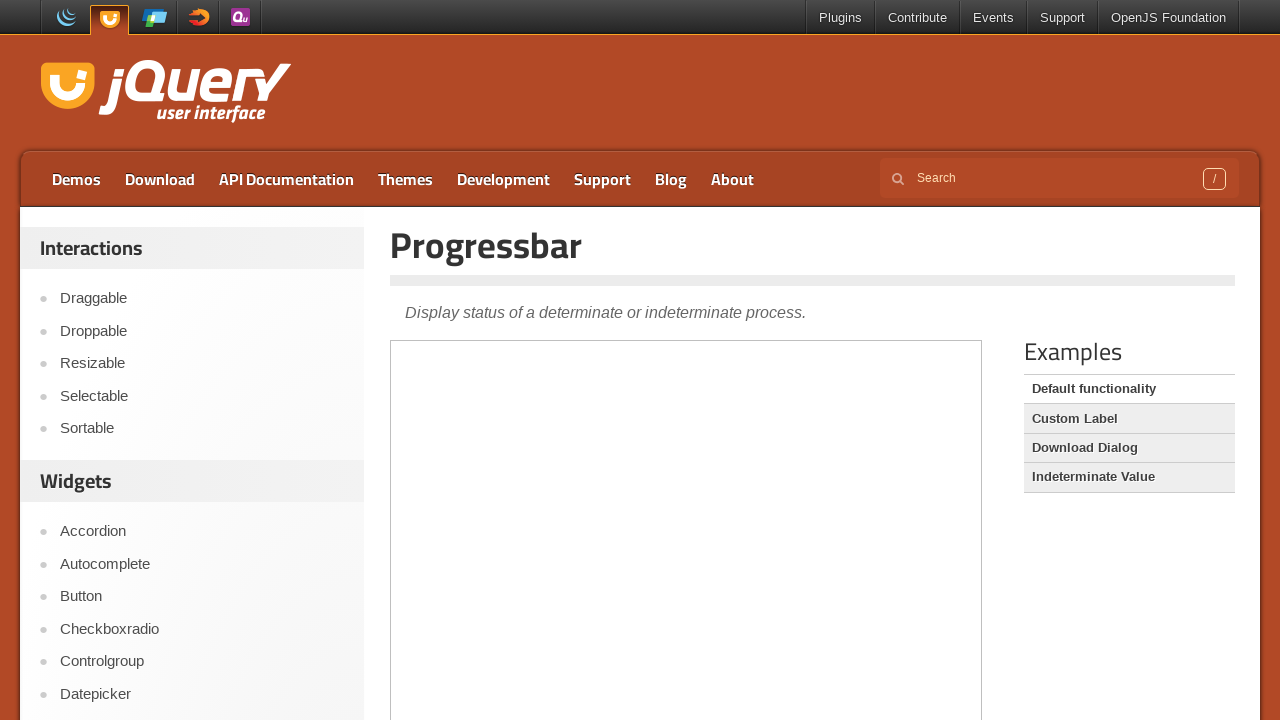

Waited 500ms for page to respond after clicking menu item 9
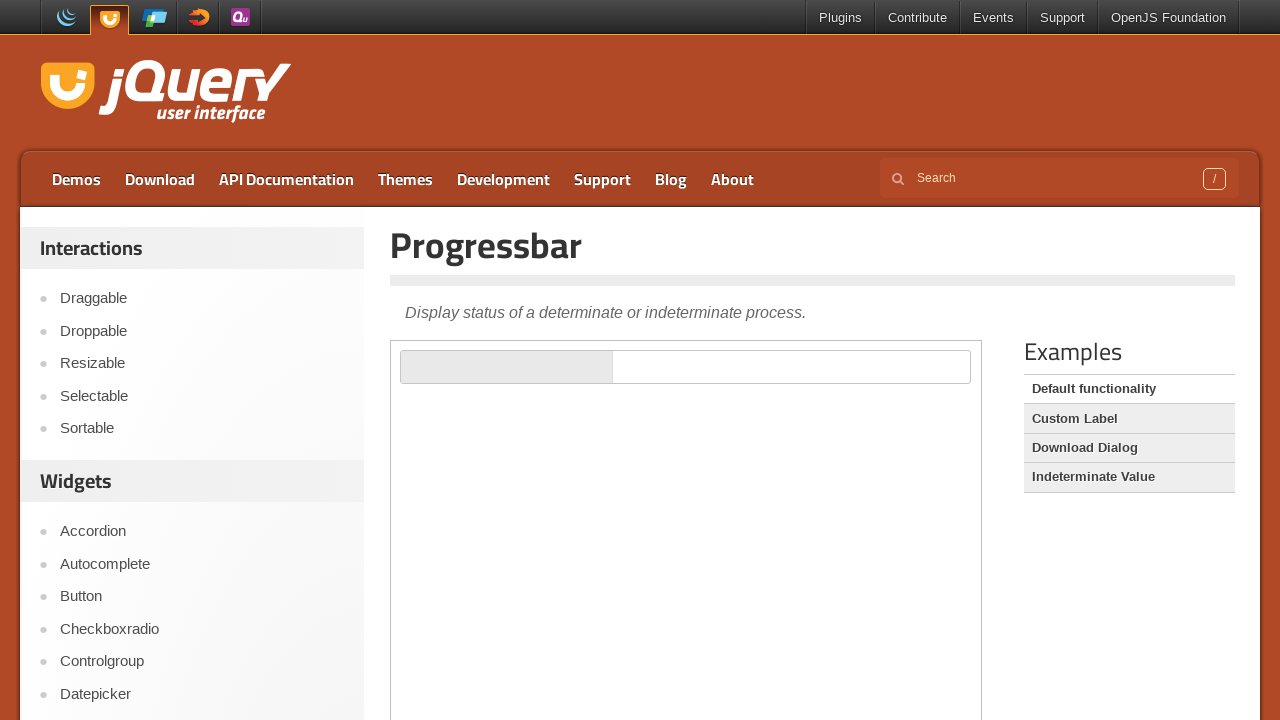

Scrolled to position (165, 547) to reveal menu item 10
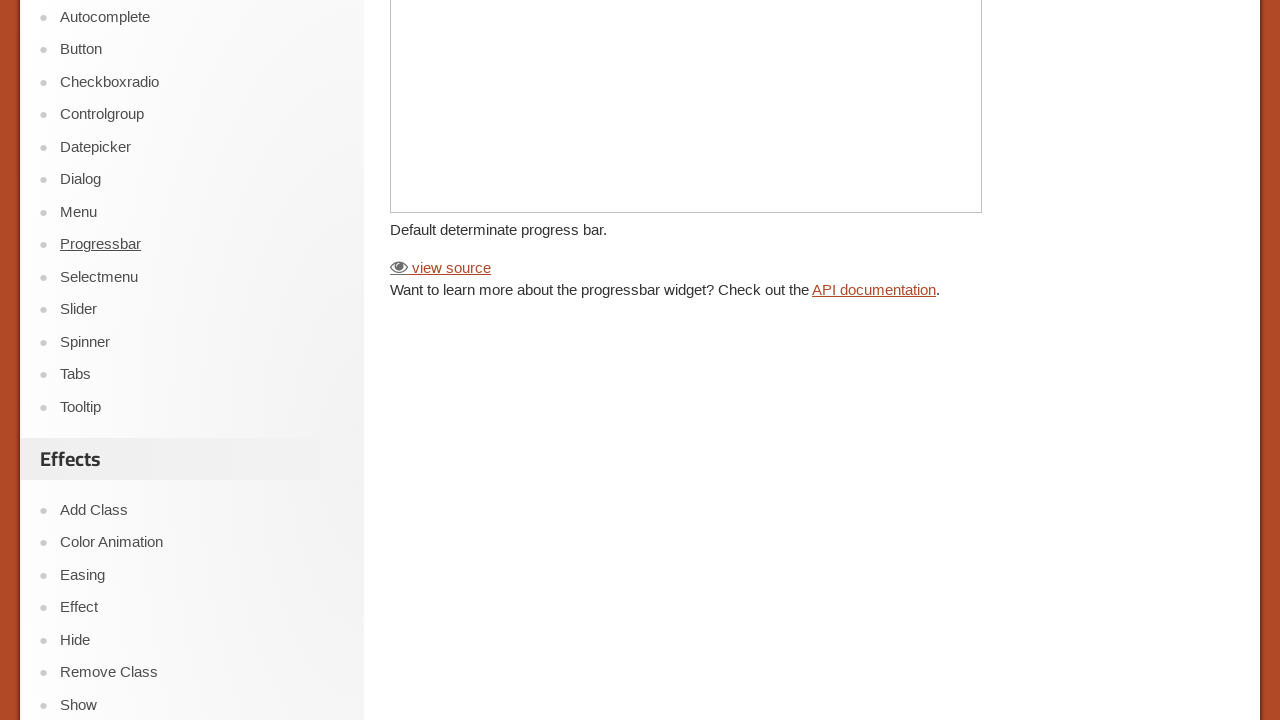

Clicked menu item 10 in second sidebar section at (202, 277) on xpath=//div[@id='sidebar']/aside[2]//ul/li[10]/a
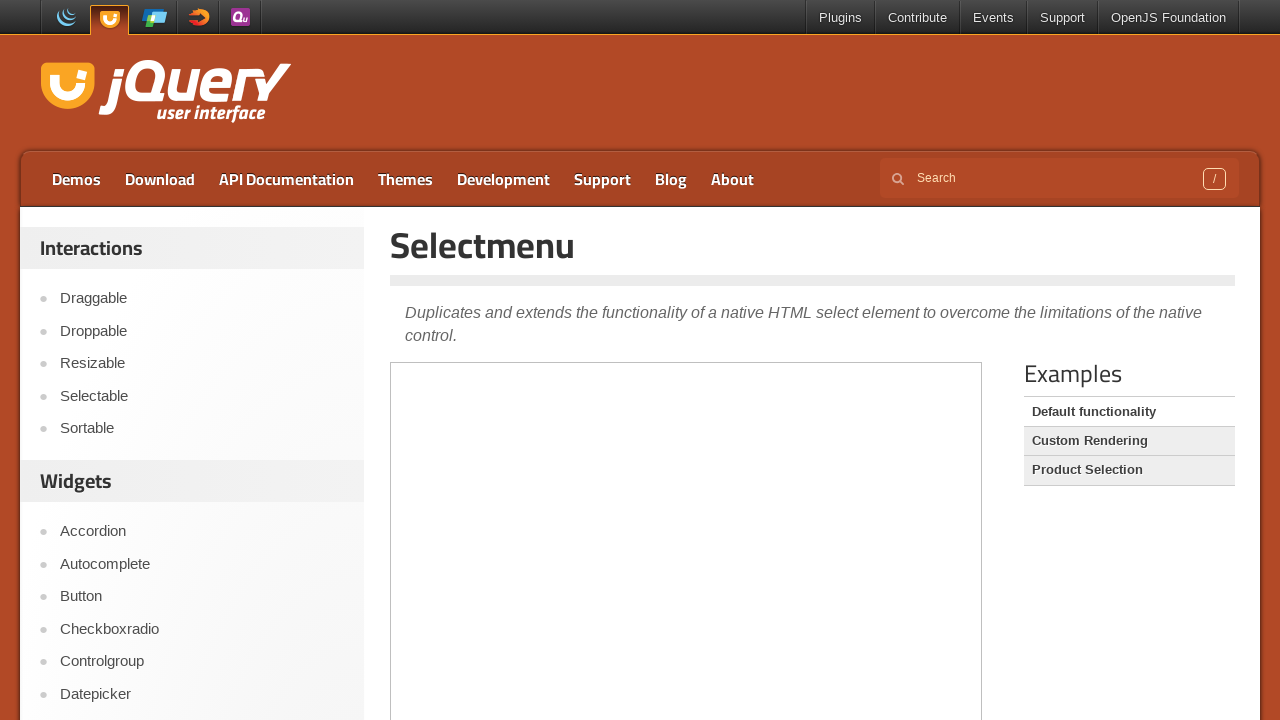

Waited 500ms for page to respond after clicking menu item 10
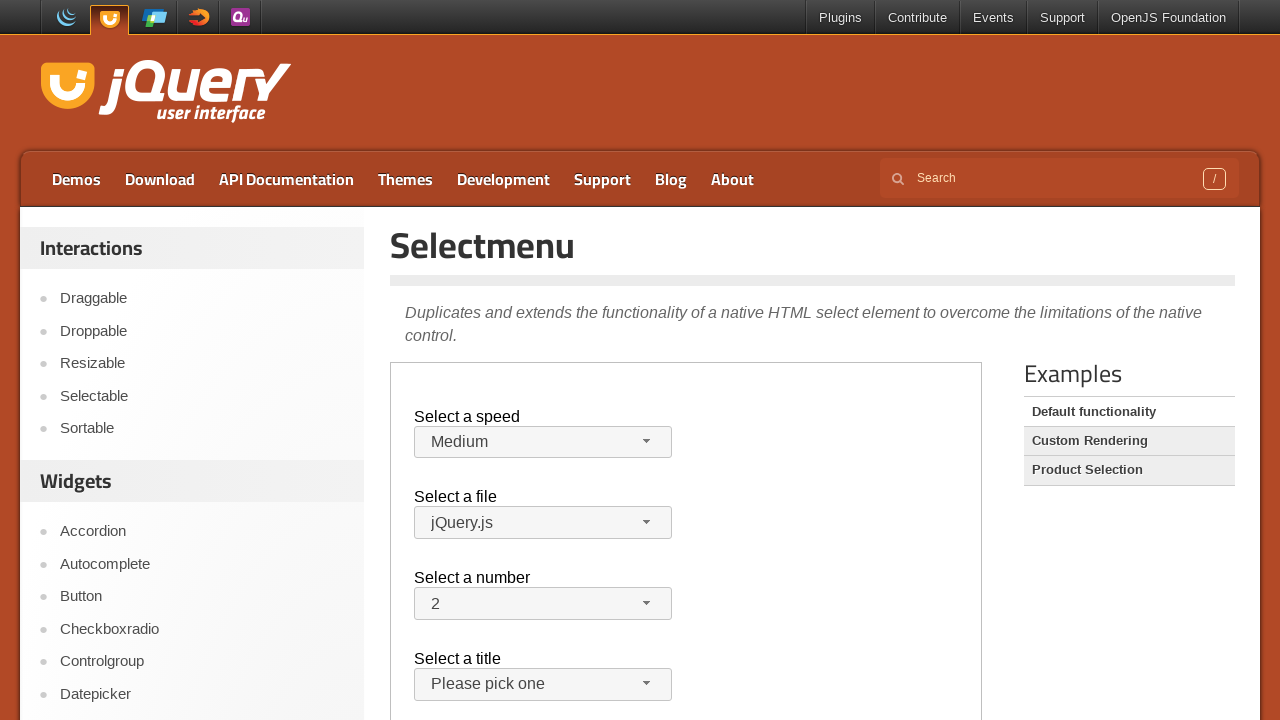

Scrolled to position (165, 547) to reveal menu item 11
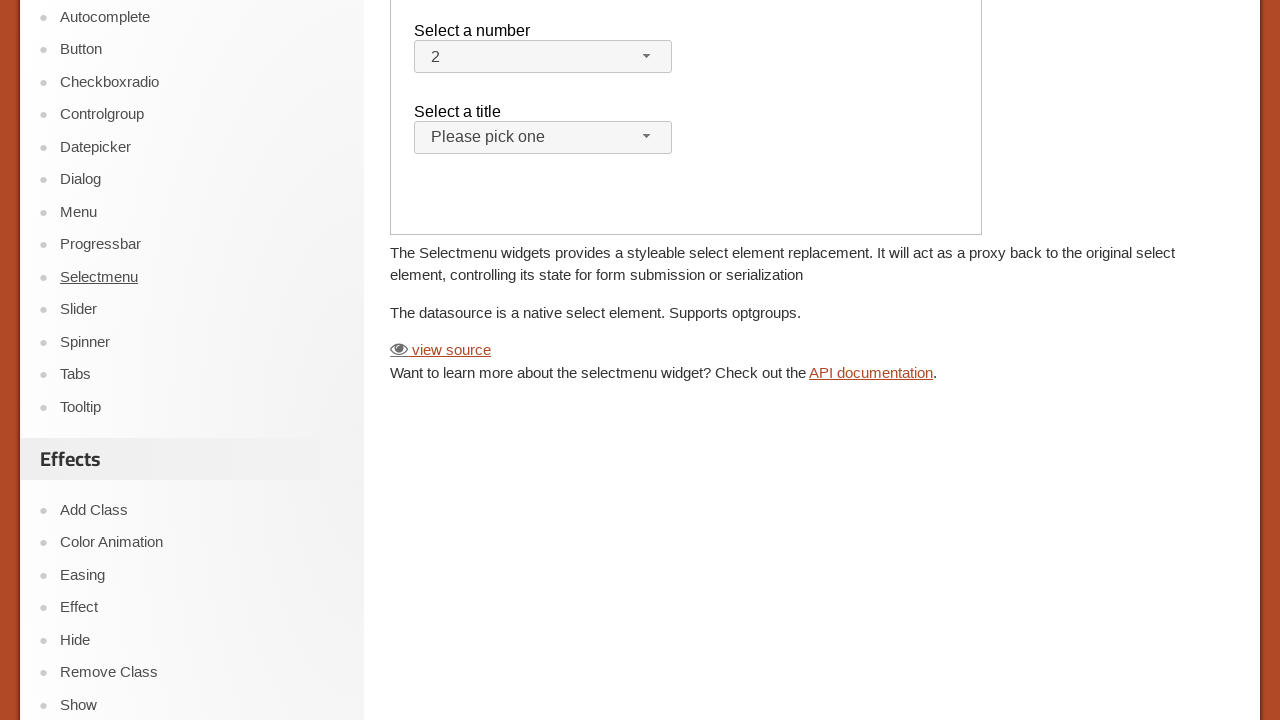

Clicked menu item 11 in second sidebar section at (202, 310) on xpath=//div[@id='sidebar']/aside[2]//ul/li[11]/a
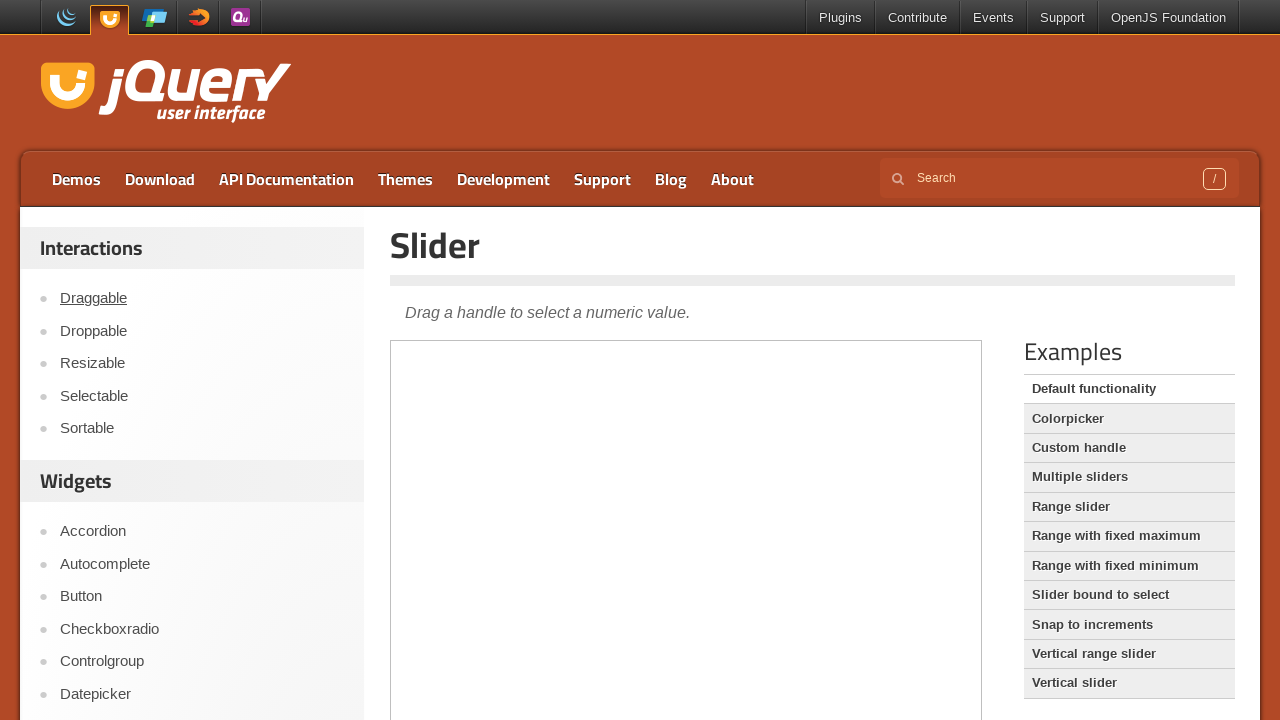

Waited 500ms for page to respond after clicking menu item 11
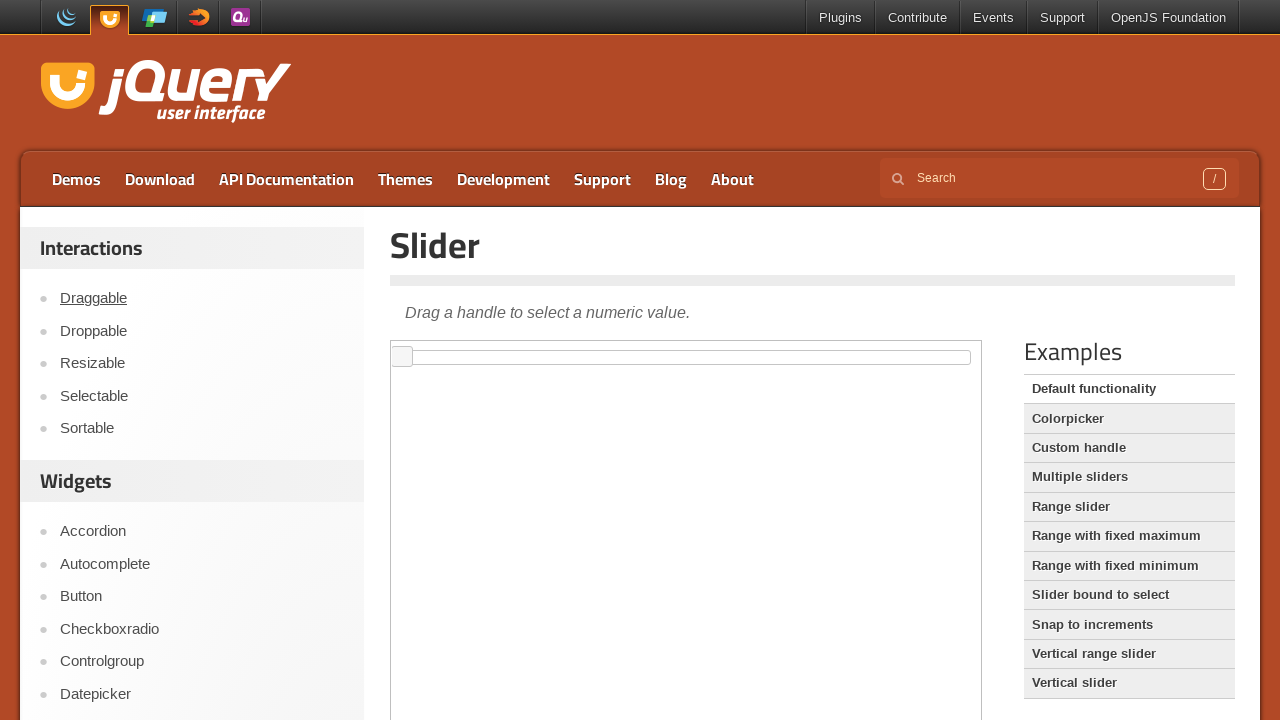

Scrolled to position (165, 547) to reveal menu item 12
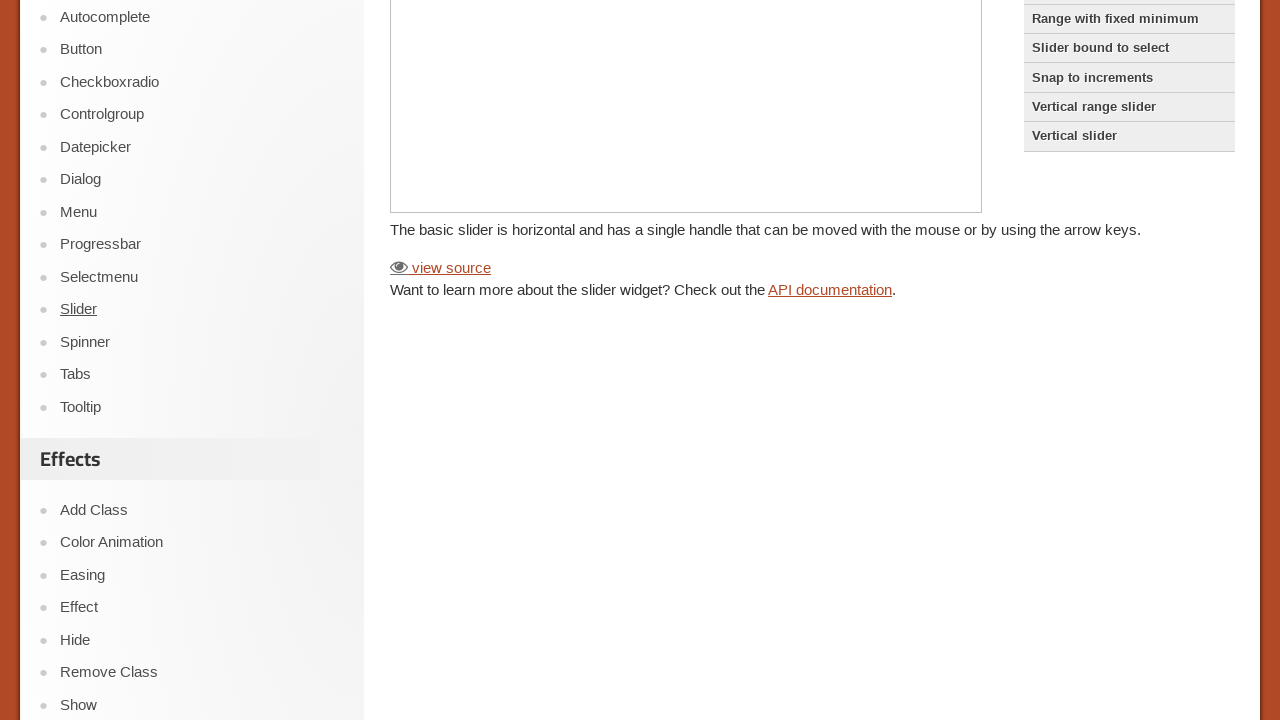

Clicked menu item 12 in second sidebar section at (202, 342) on xpath=//div[@id='sidebar']/aside[2]//ul/li[12]/a
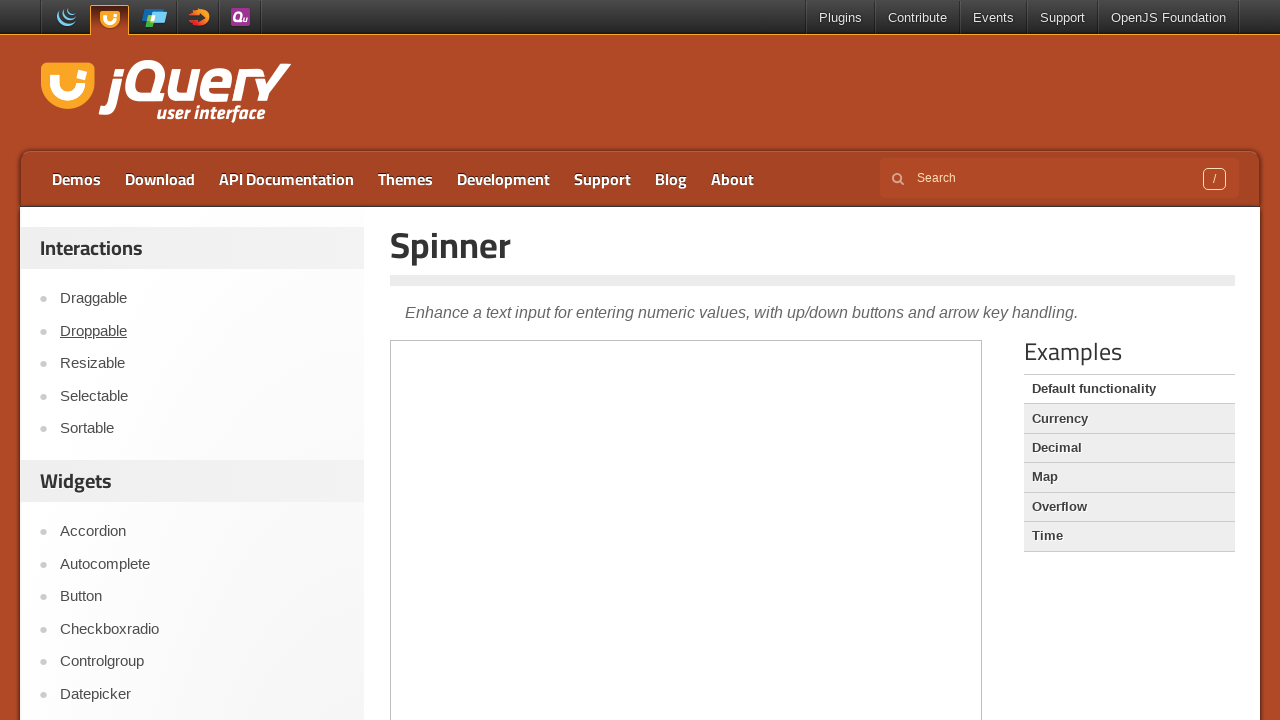

Waited 500ms for page to respond after clicking menu item 12
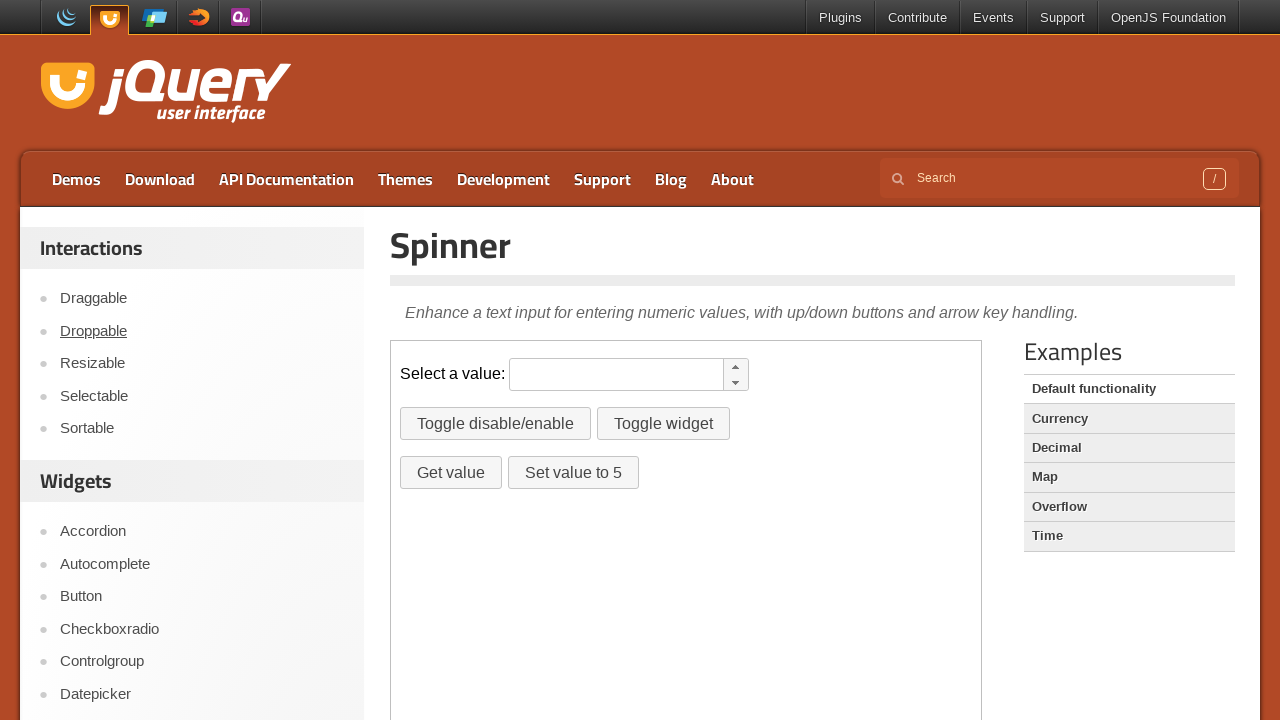

Scrolled to position (165, 547) to reveal menu item 13
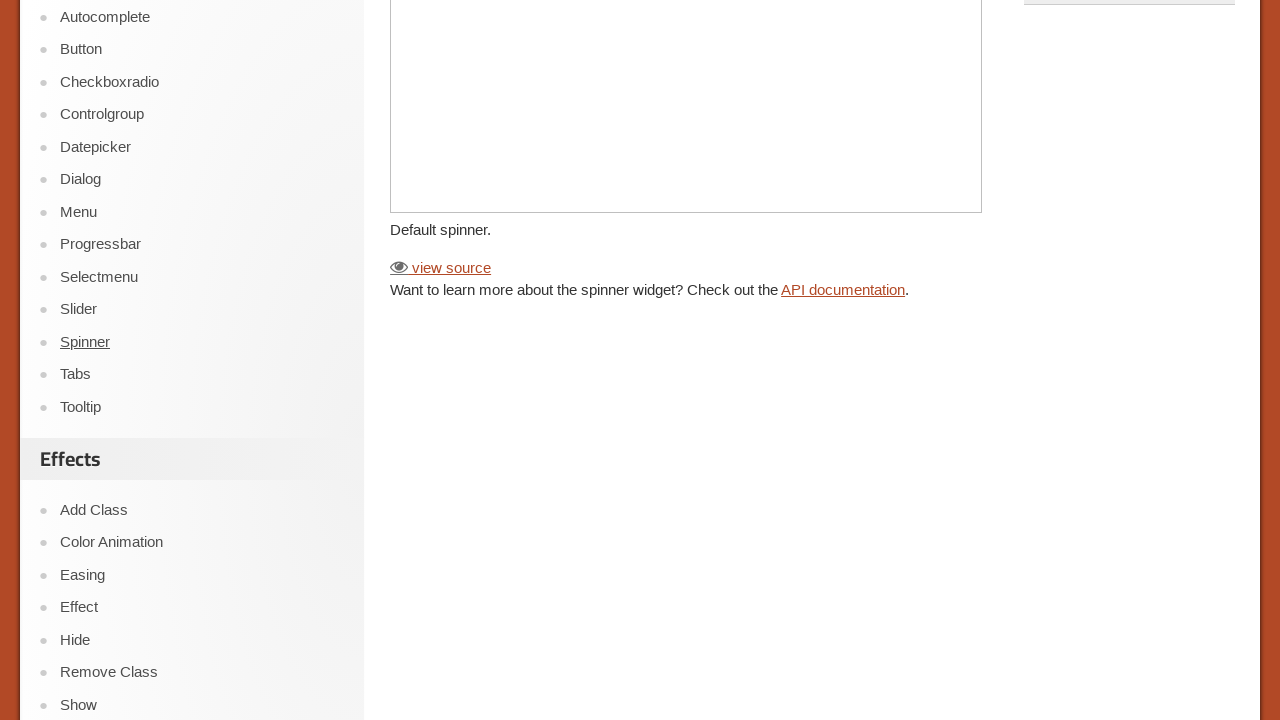

Clicked menu item 13 in second sidebar section at (202, 375) on xpath=//div[@id='sidebar']/aside[2]//ul/li[13]/a
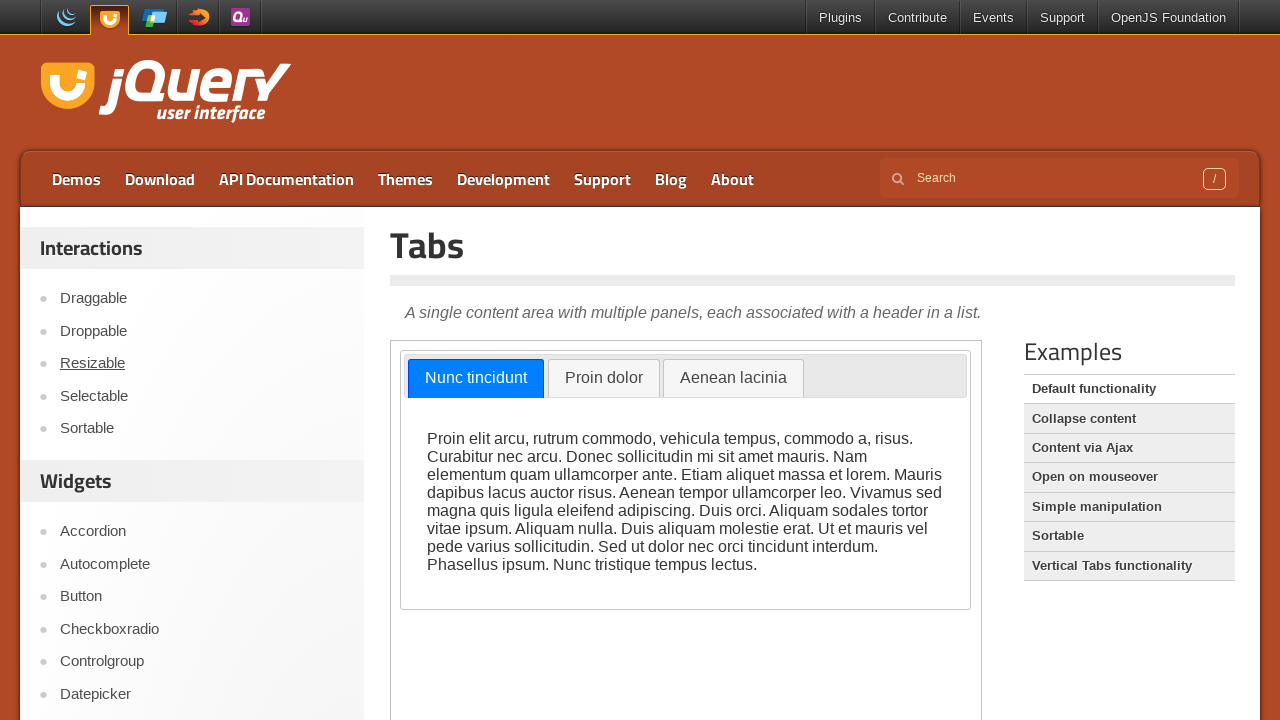

Waited 500ms for page to respond after clicking menu item 13
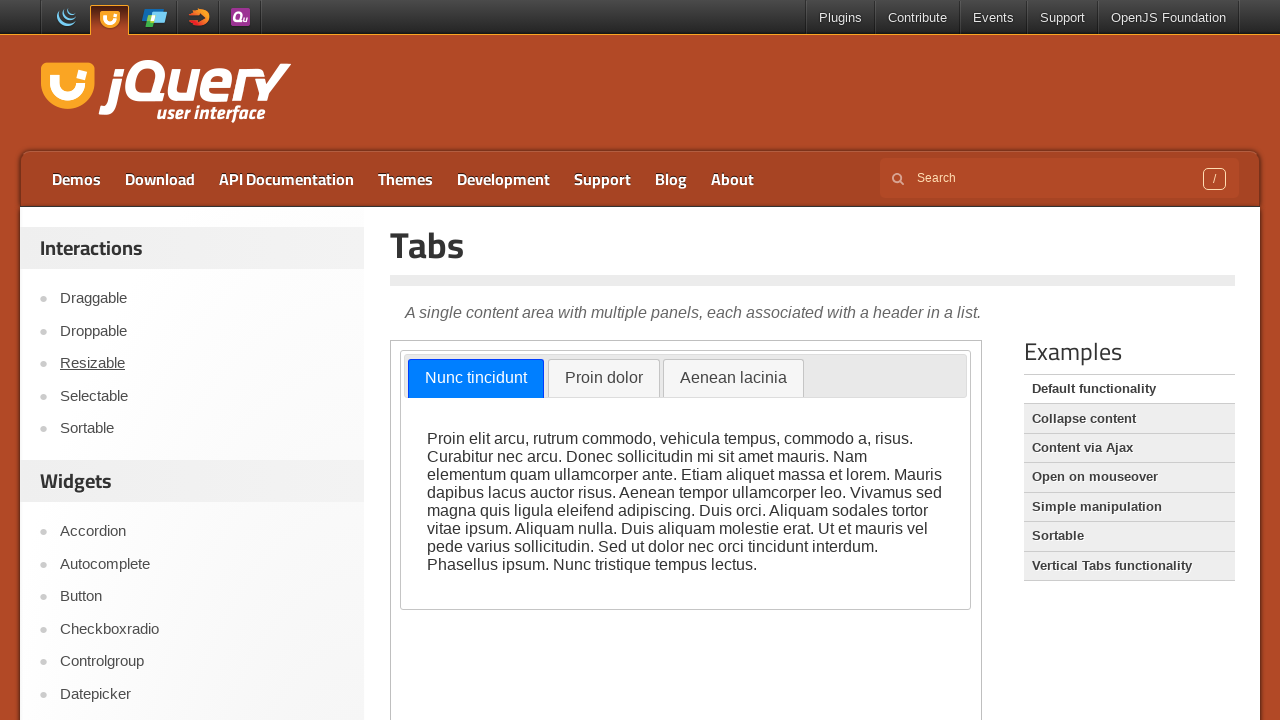

Scrolled to position (165, 547) to reveal menu item 14
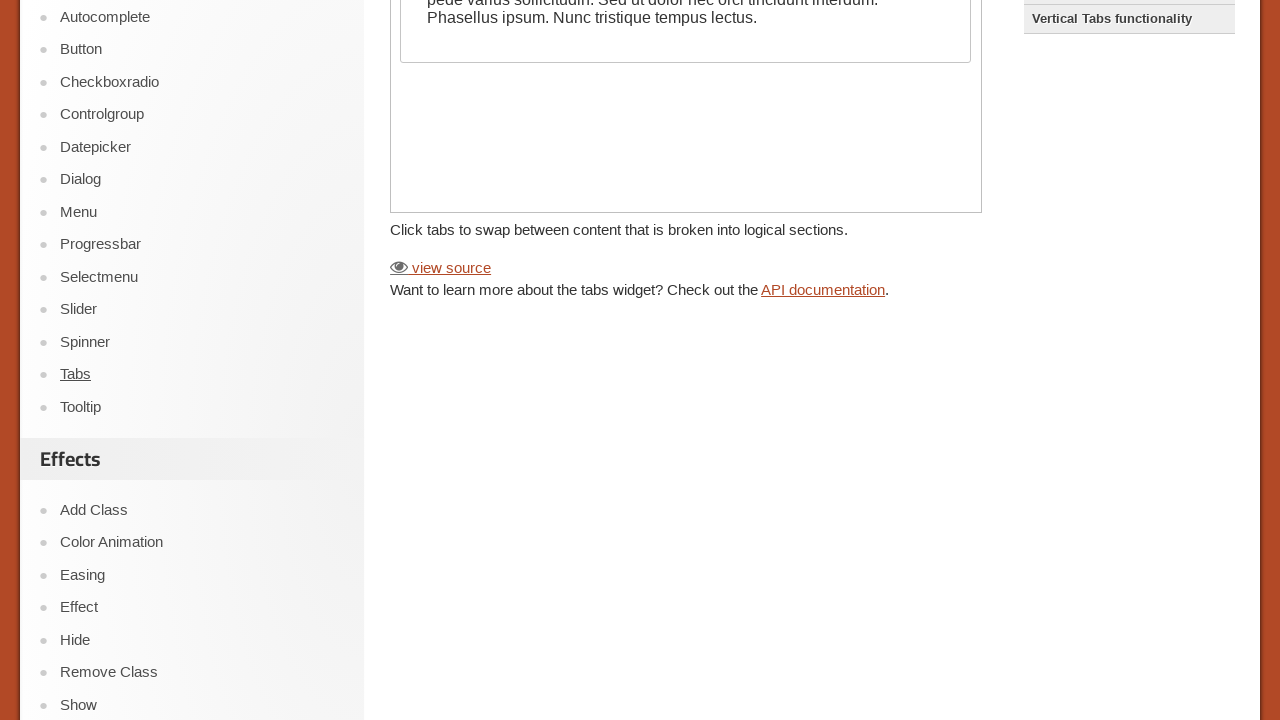

Clicked menu item 14 in second sidebar section at (202, 407) on xpath=//div[@id='sidebar']/aside[2]//ul/li[14]/a
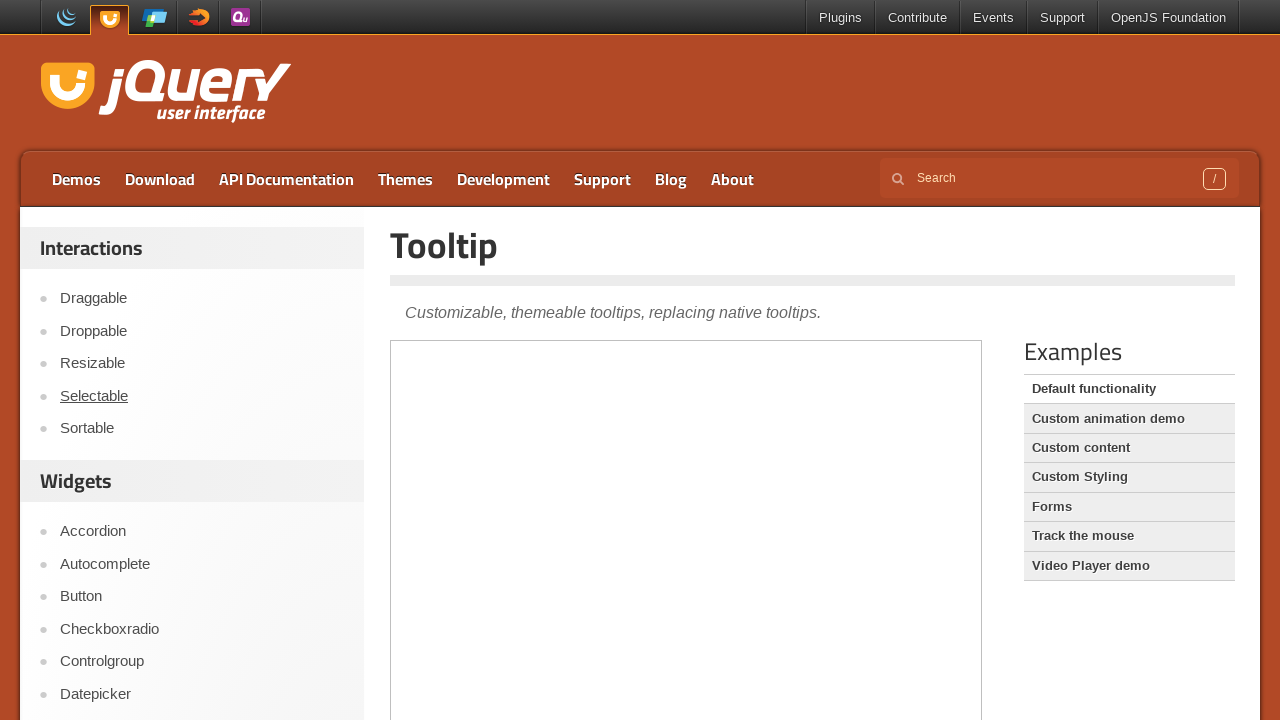

Waited 500ms for page to respond after clicking menu item 14
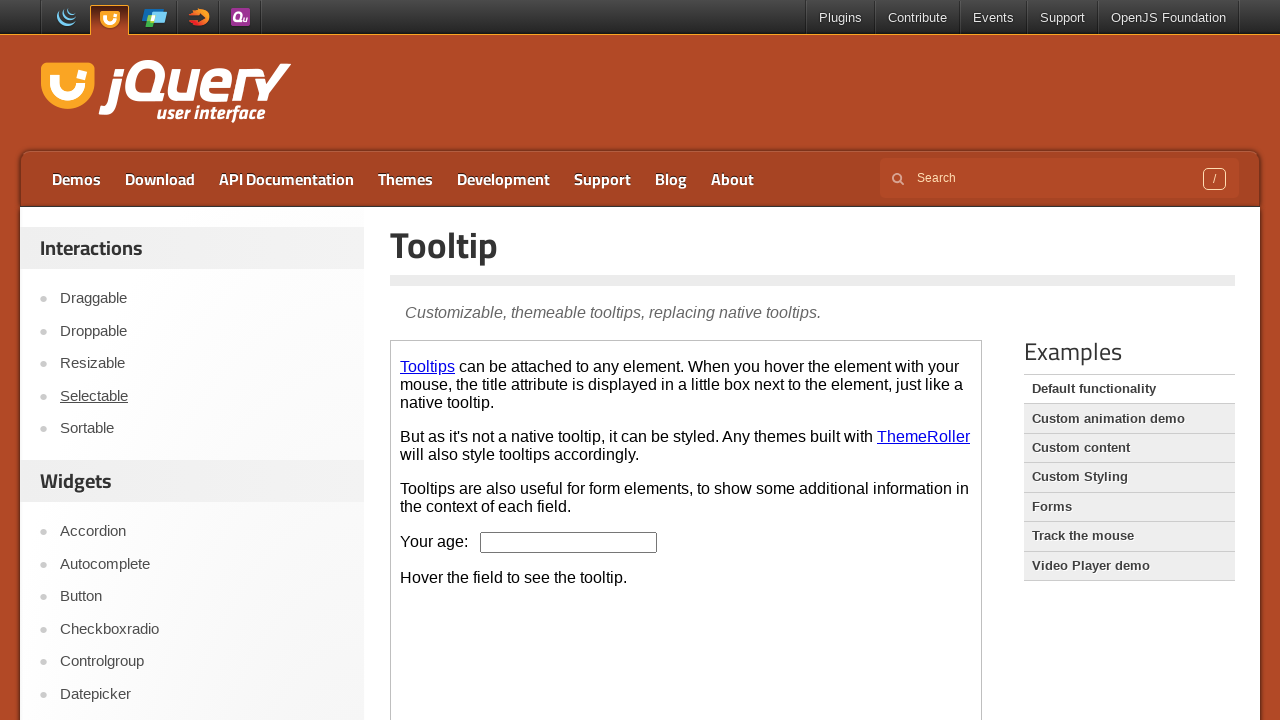

No more menu items found in sidebar
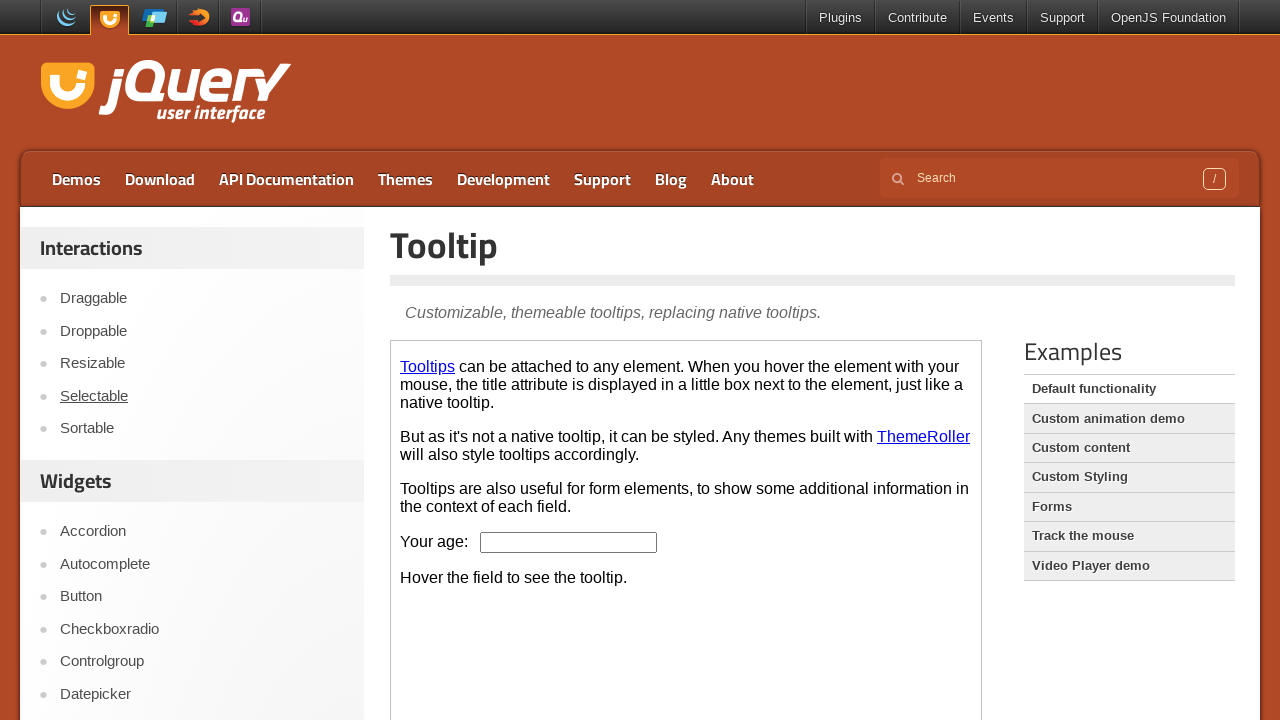

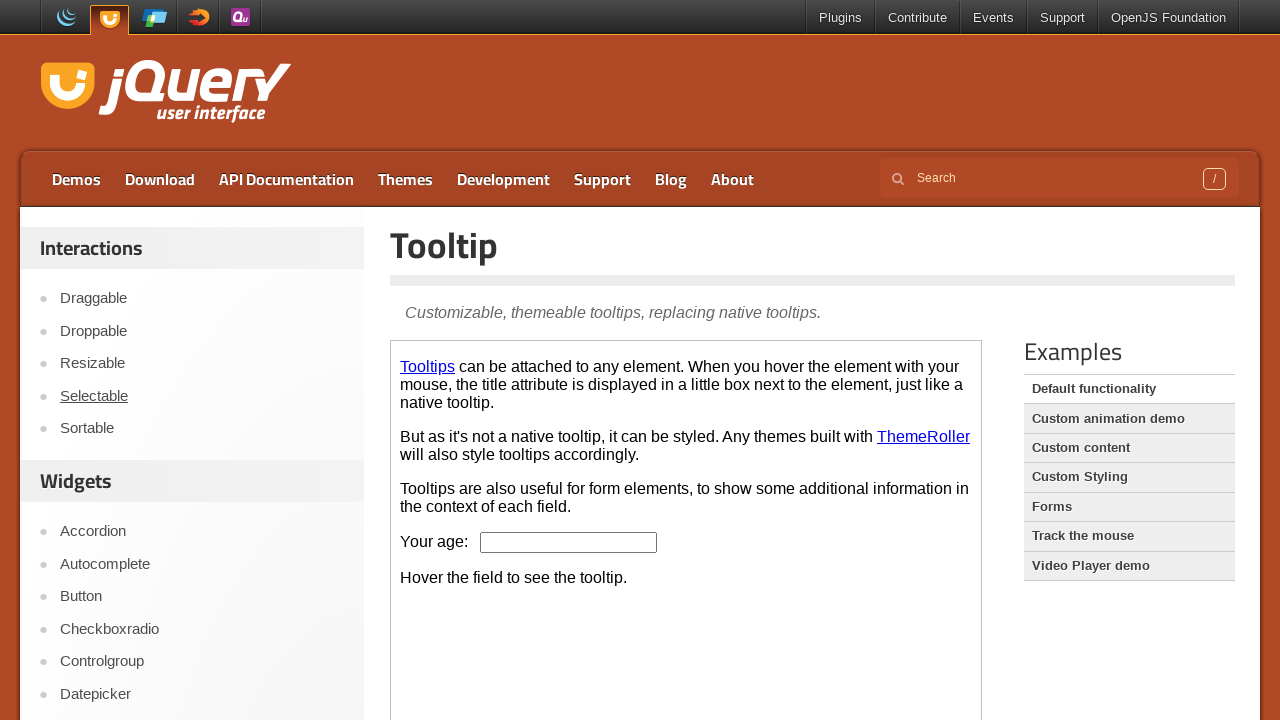